Tests multiple checkbox functionality by selecting all checkboxes, then deselecting all, and finally selecting only a specific checkbox

Starting URL: https://automationfc.github.io/multiple-fields/

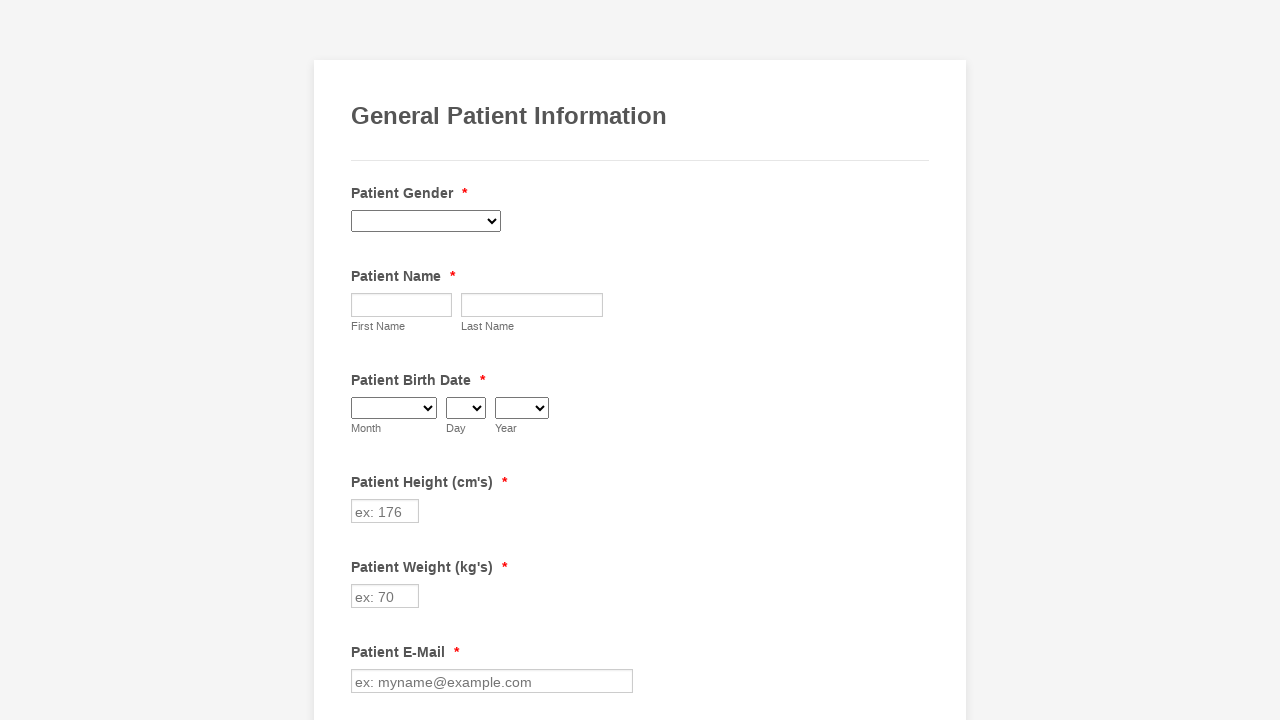

Waited for page to load with networkidle state
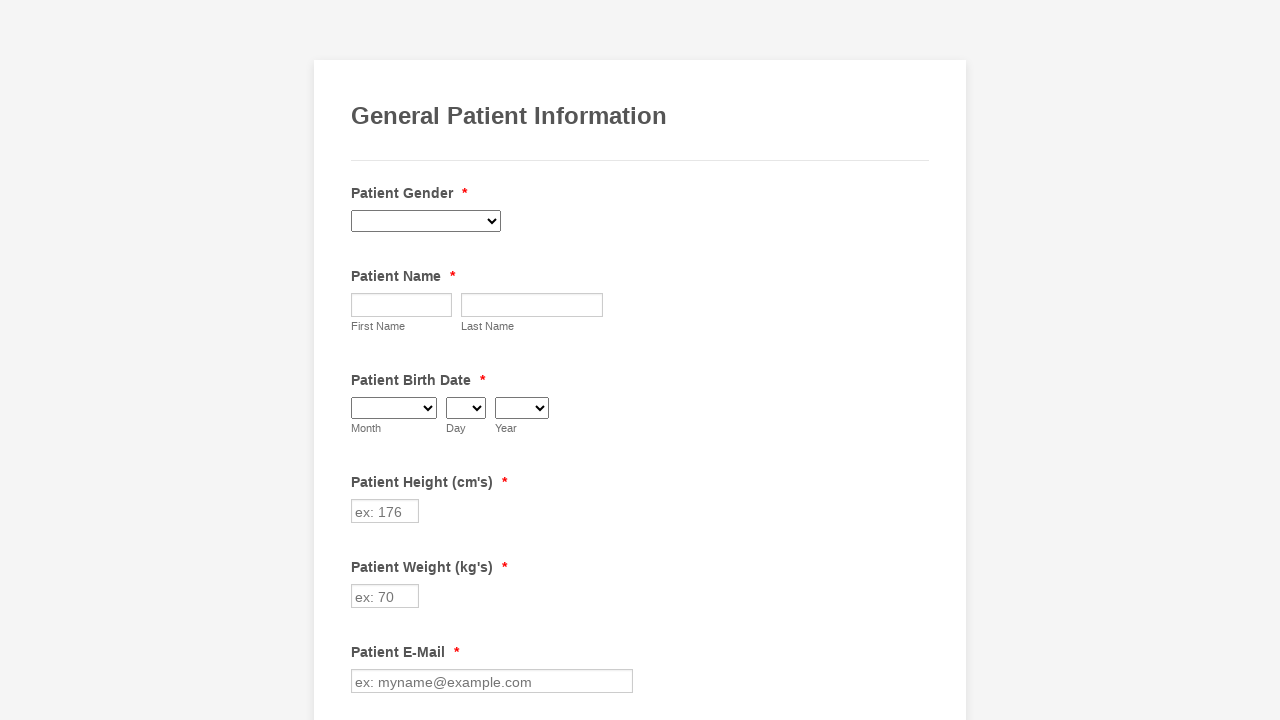

Located 29 checkboxes for 'Have you ever had' question
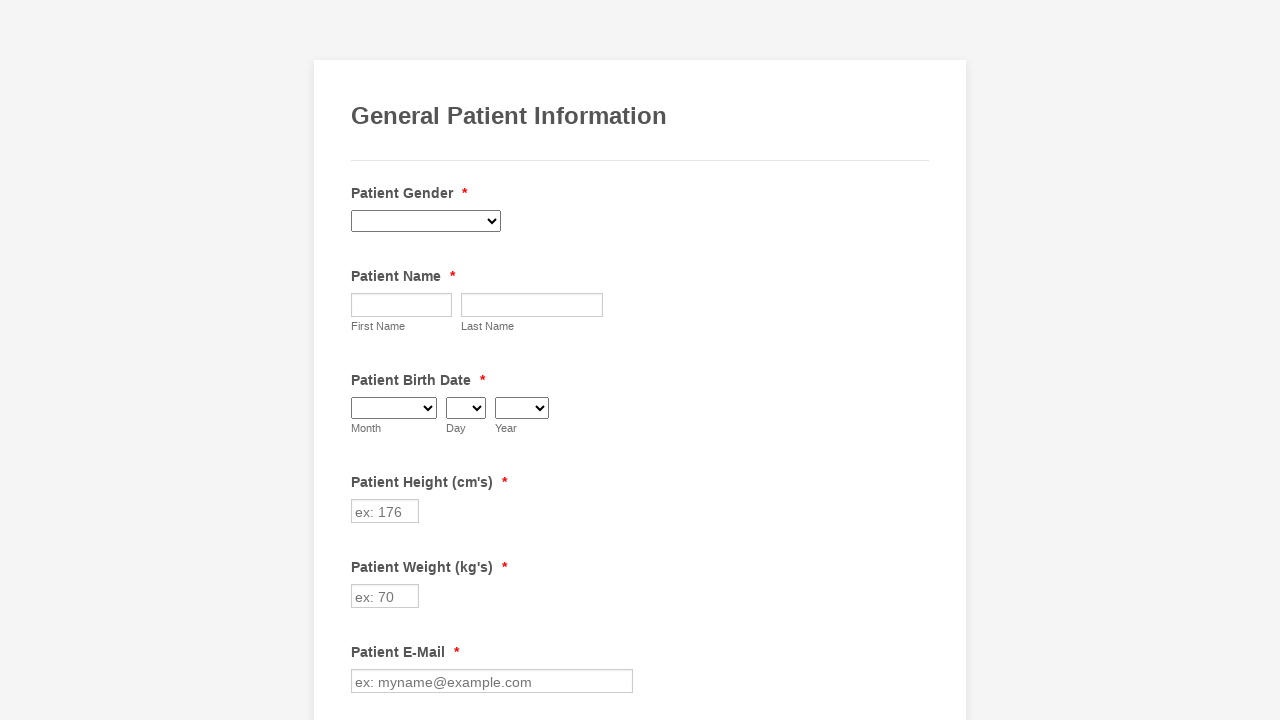

Clicked checkbox 1 of 29 to select it at (362, 360) on xpath=//label[text()=' Have you ever had (Please check all that apply) ']/follow
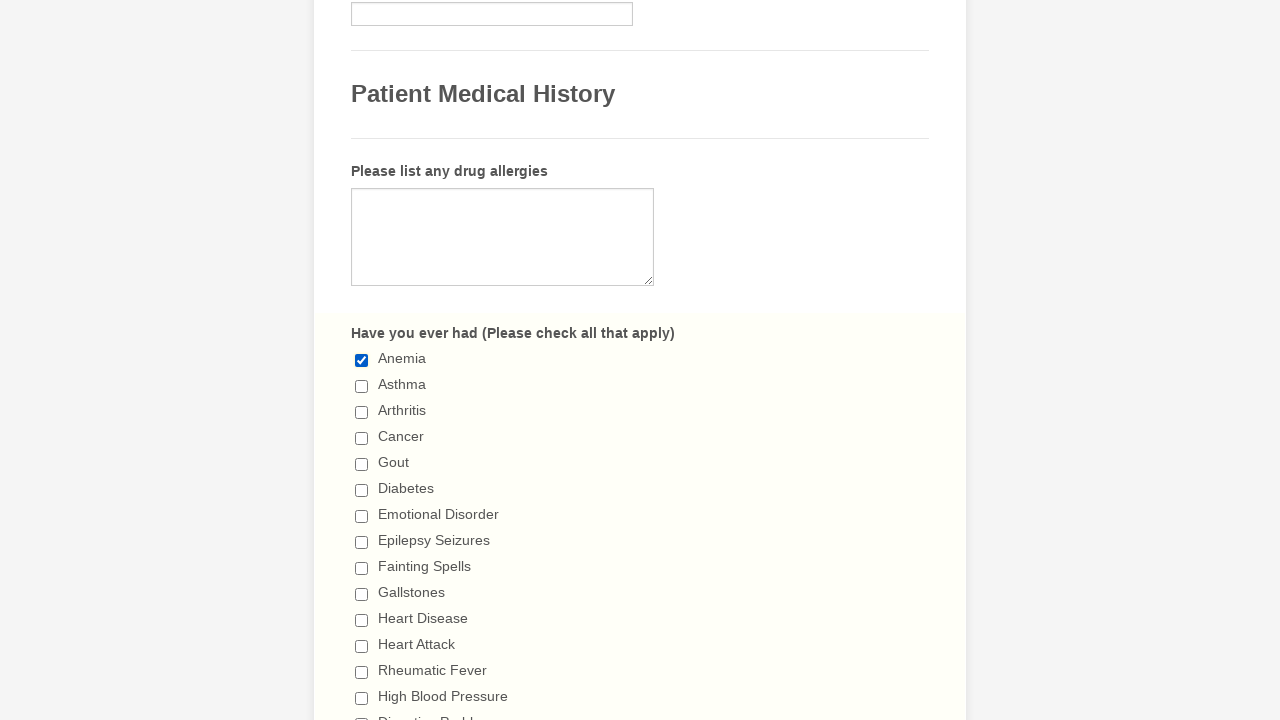

Clicked checkbox 2 of 29 to select it at (362, 386) on xpath=//label[text()=' Have you ever had (Please check all that apply) ']/follow
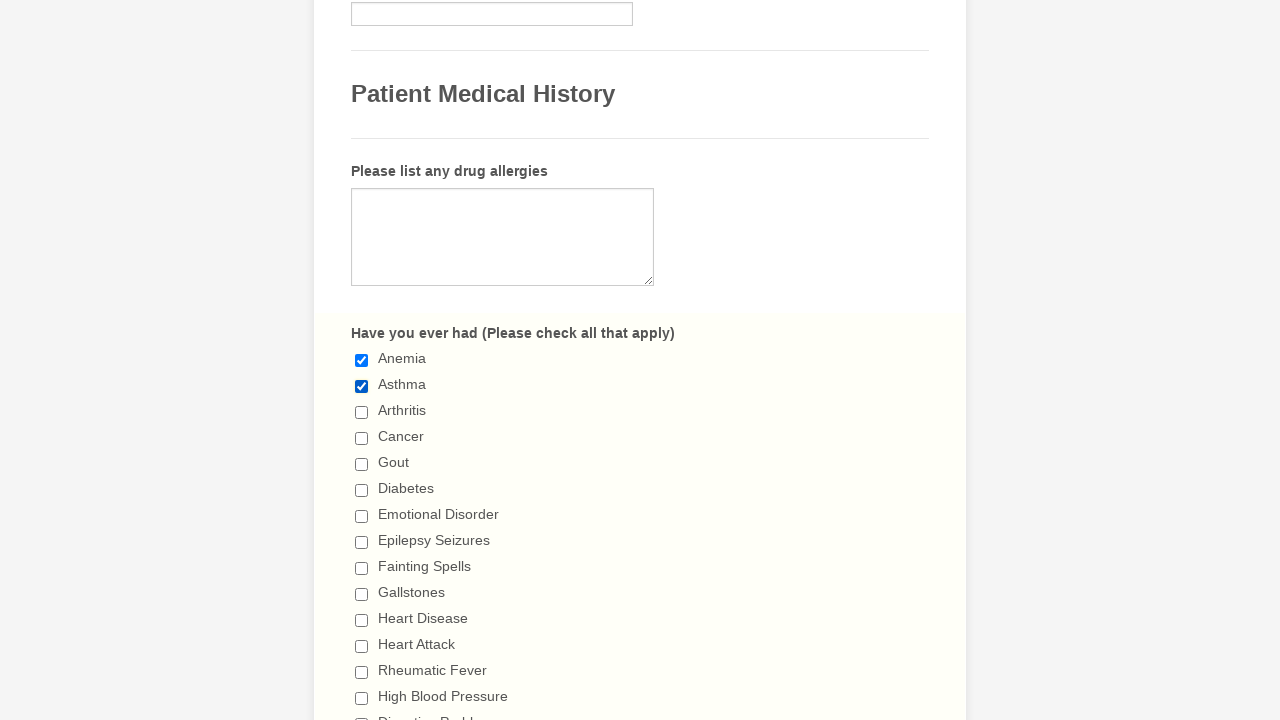

Clicked checkbox 3 of 29 to select it at (362, 412) on xpath=//label[text()=' Have you ever had (Please check all that apply) ']/follow
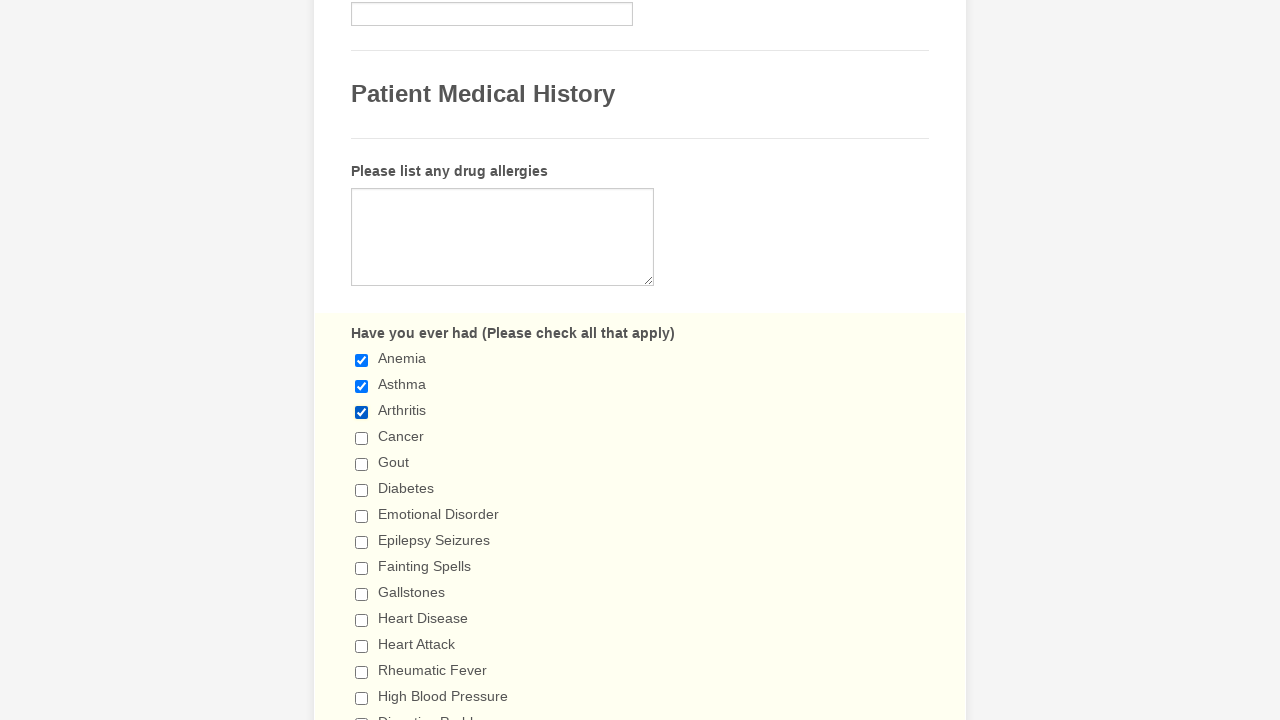

Clicked checkbox 4 of 29 to select it at (362, 438) on xpath=//label[text()=' Have you ever had (Please check all that apply) ']/follow
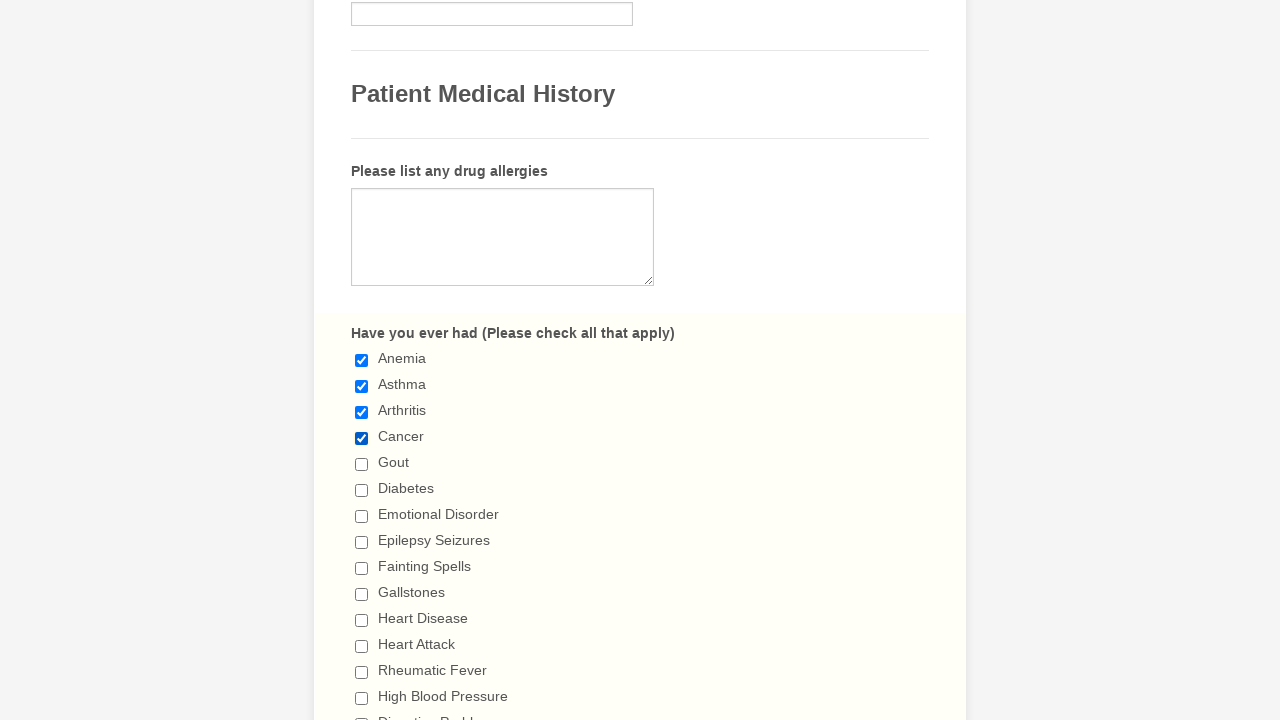

Clicked checkbox 5 of 29 to select it at (362, 464) on xpath=//label[text()=' Have you ever had (Please check all that apply) ']/follow
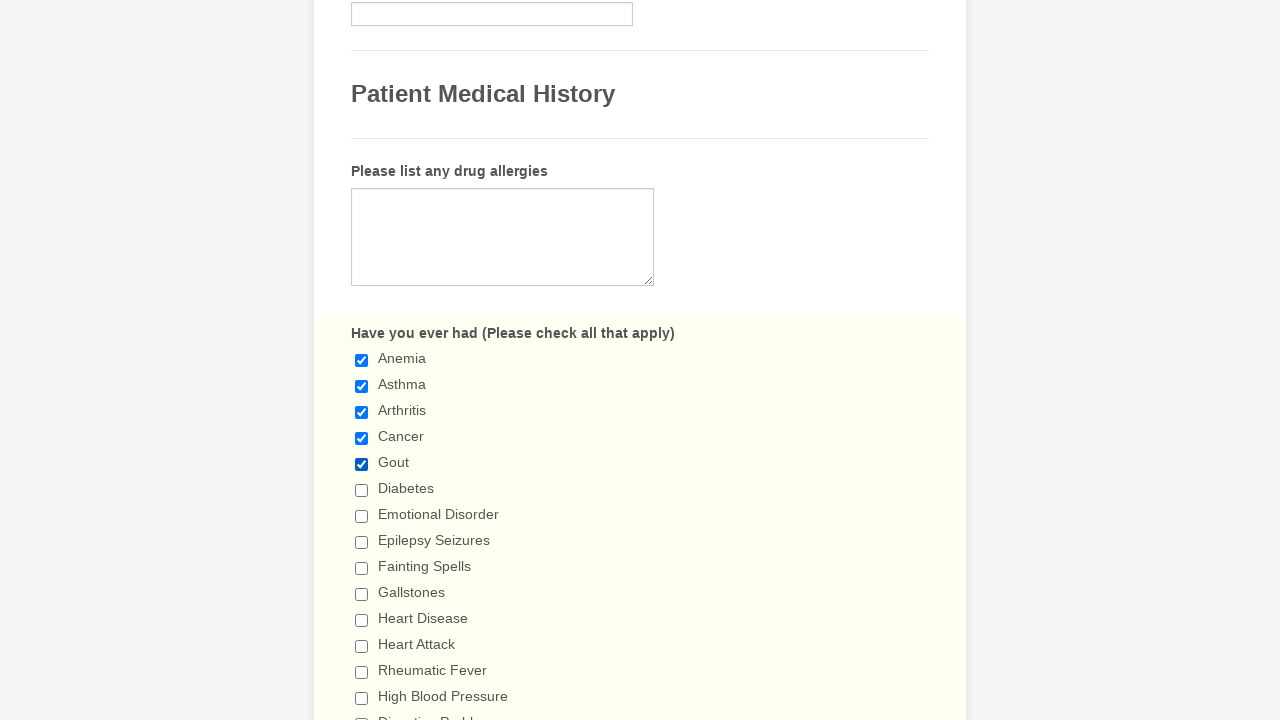

Clicked checkbox 6 of 29 to select it at (362, 490) on xpath=//label[text()=' Have you ever had (Please check all that apply) ']/follow
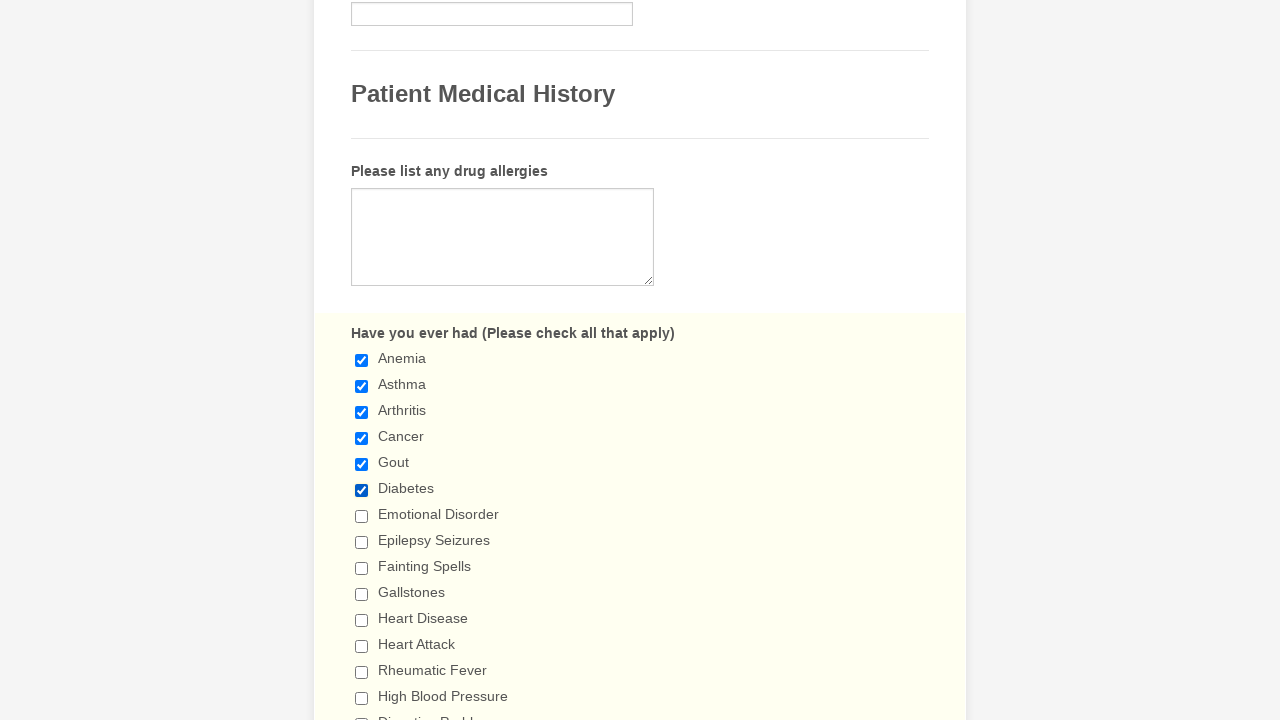

Clicked checkbox 7 of 29 to select it at (362, 516) on xpath=//label[text()=' Have you ever had (Please check all that apply) ']/follow
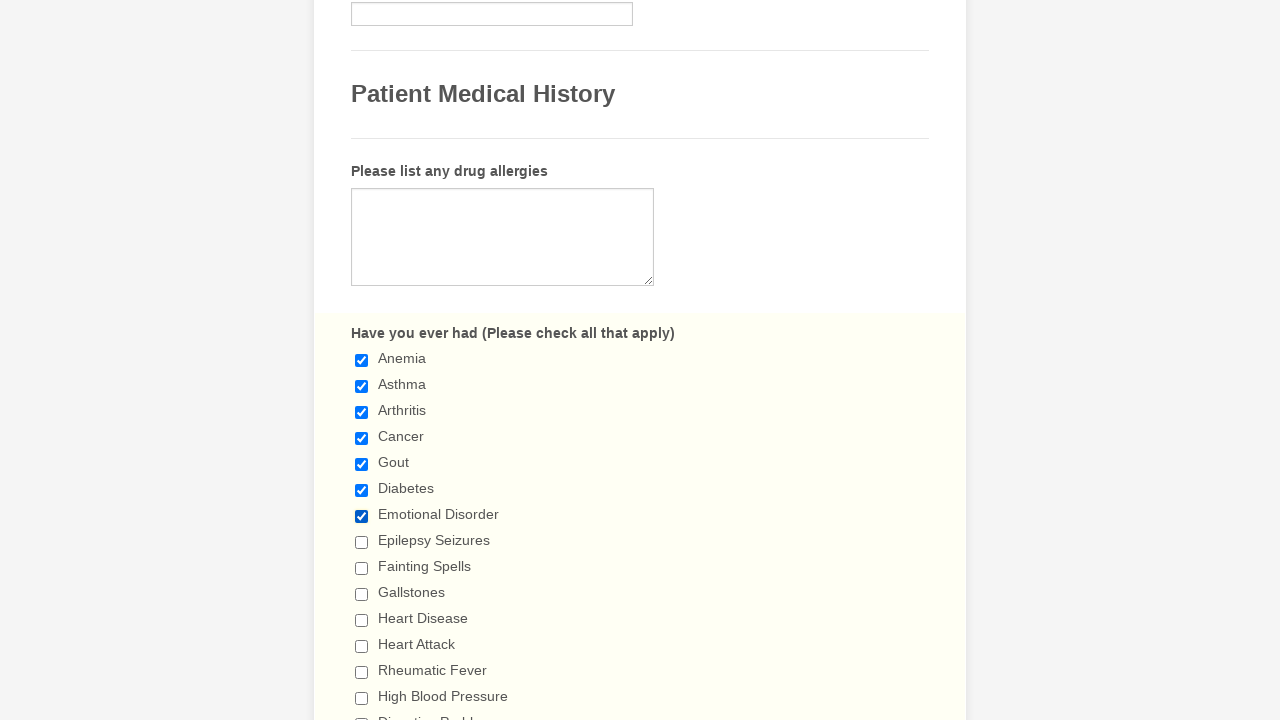

Clicked checkbox 8 of 29 to select it at (362, 542) on xpath=//label[text()=' Have you ever had (Please check all that apply) ']/follow
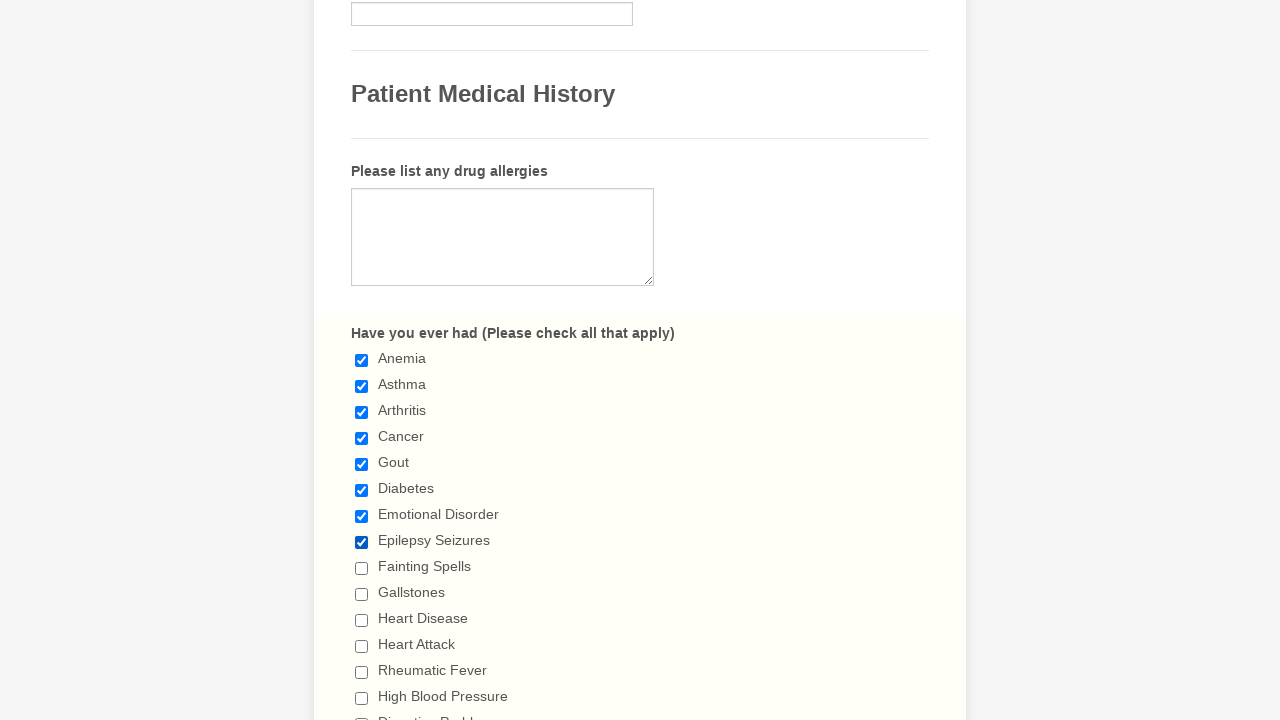

Clicked checkbox 9 of 29 to select it at (362, 568) on xpath=//label[text()=' Have you ever had (Please check all that apply) ']/follow
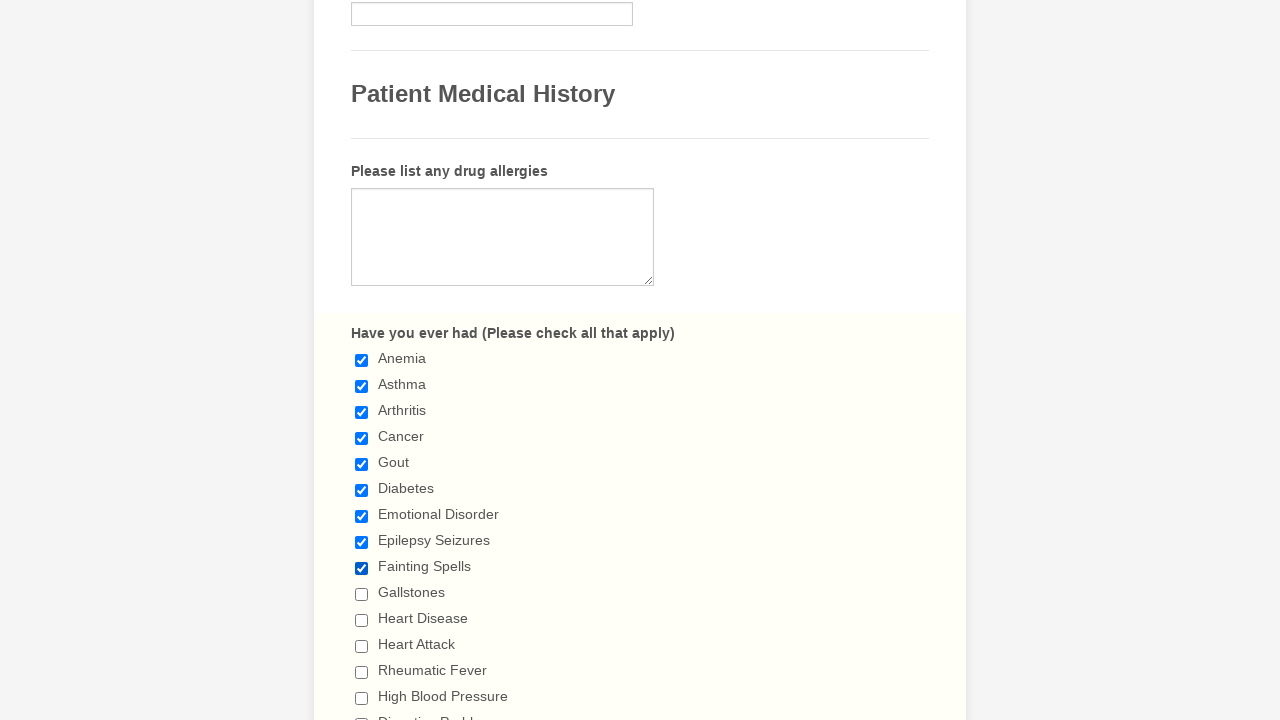

Clicked checkbox 10 of 29 to select it at (362, 594) on xpath=//label[text()=' Have you ever had (Please check all that apply) ']/follow
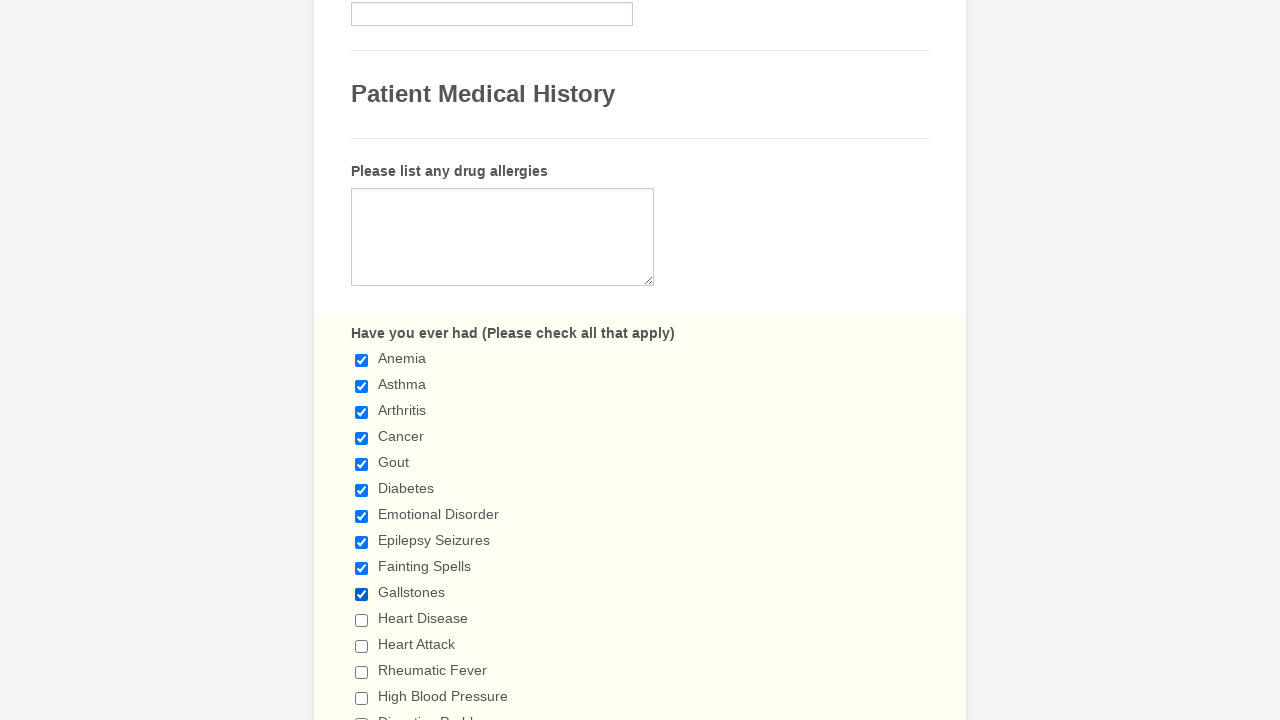

Clicked checkbox 11 of 29 to select it at (362, 620) on xpath=//label[text()=' Have you ever had (Please check all that apply) ']/follow
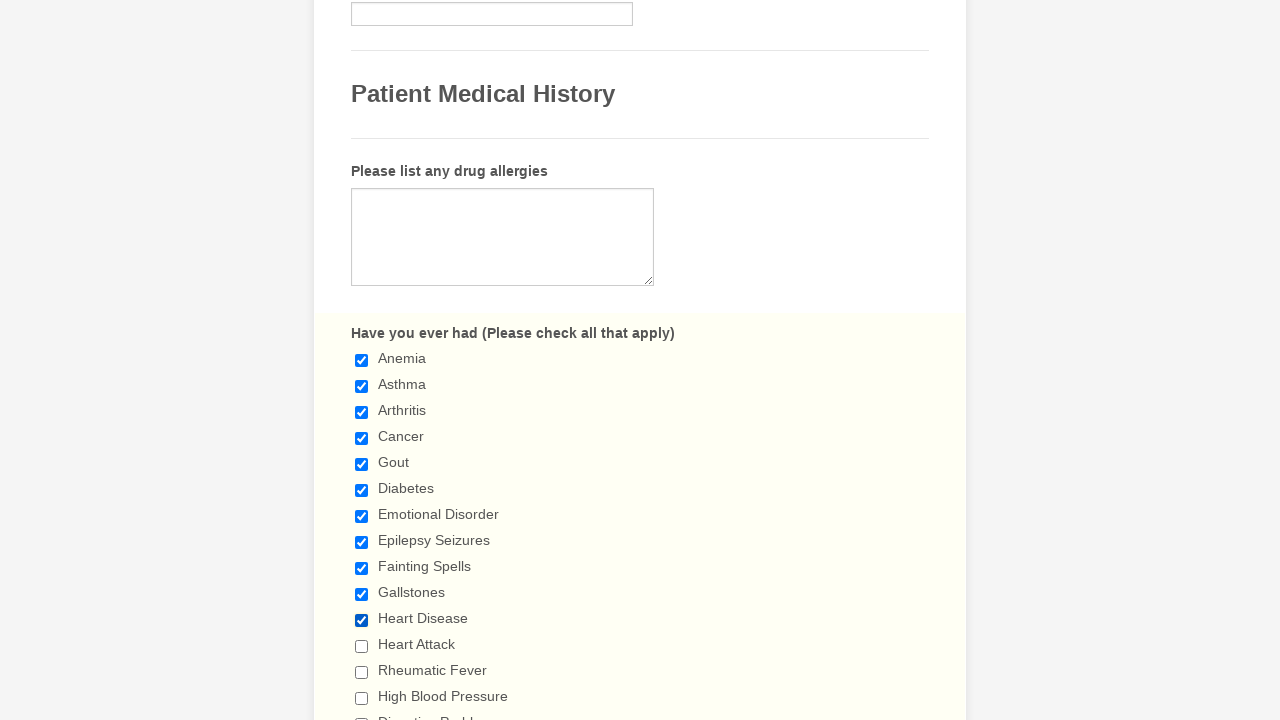

Clicked checkbox 12 of 29 to select it at (362, 646) on xpath=//label[text()=' Have you ever had (Please check all that apply) ']/follow
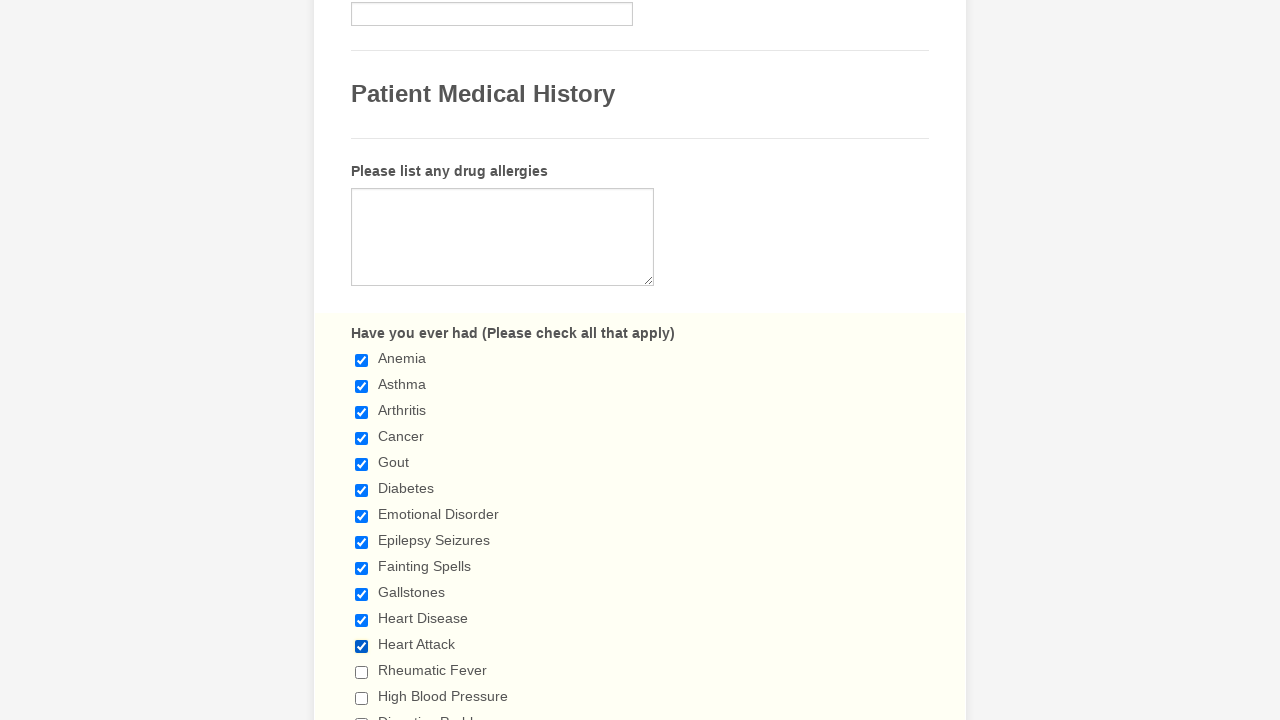

Clicked checkbox 13 of 29 to select it at (362, 672) on xpath=//label[text()=' Have you ever had (Please check all that apply) ']/follow
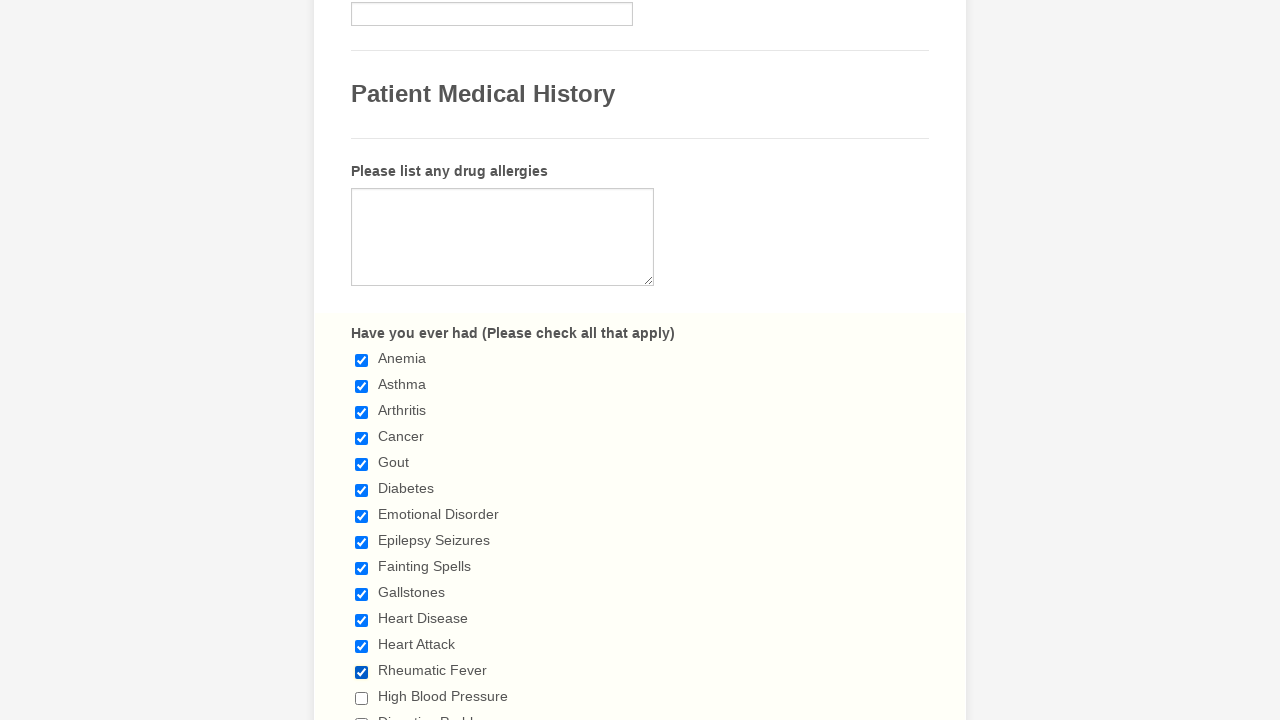

Clicked checkbox 14 of 29 to select it at (362, 698) on xpath=//label[text()=' Have you ever had (Please check all that apply) ']/follow
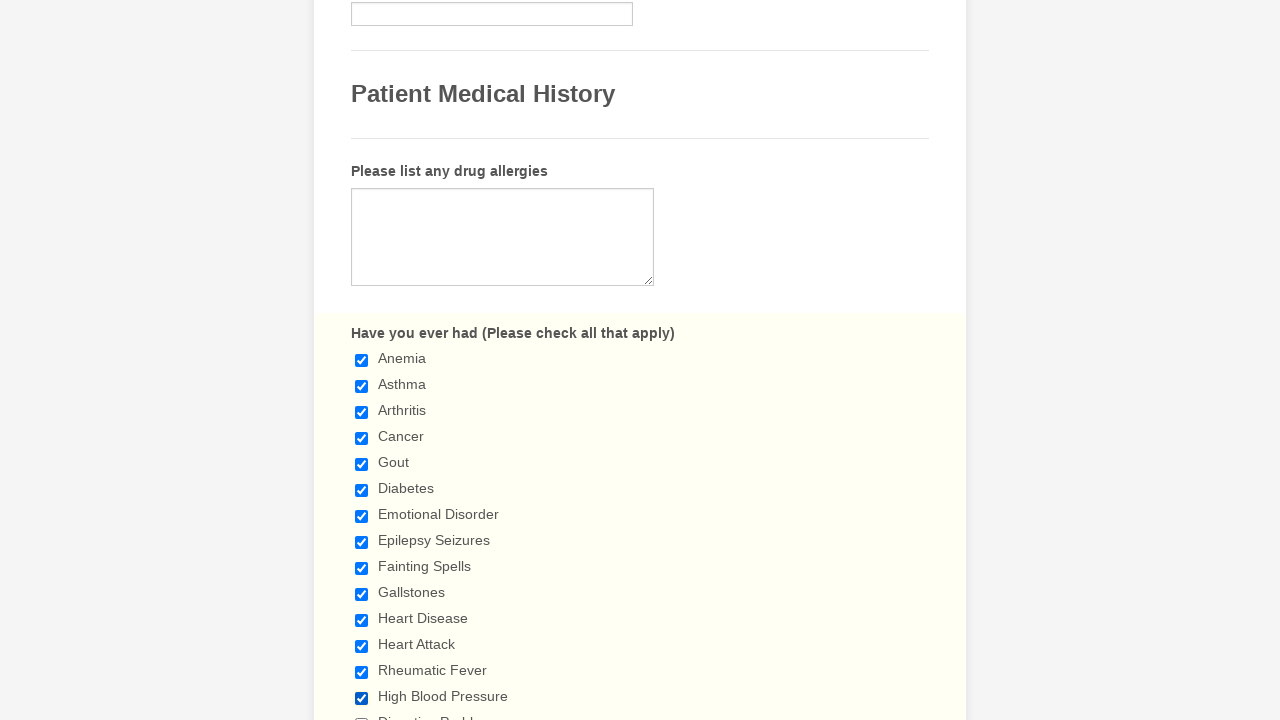

Clicked checkbox 15 of 29 to select it at (362, 714) on xpath=//label[text()=' Have you ever had (Please check all that apply) ']/follow
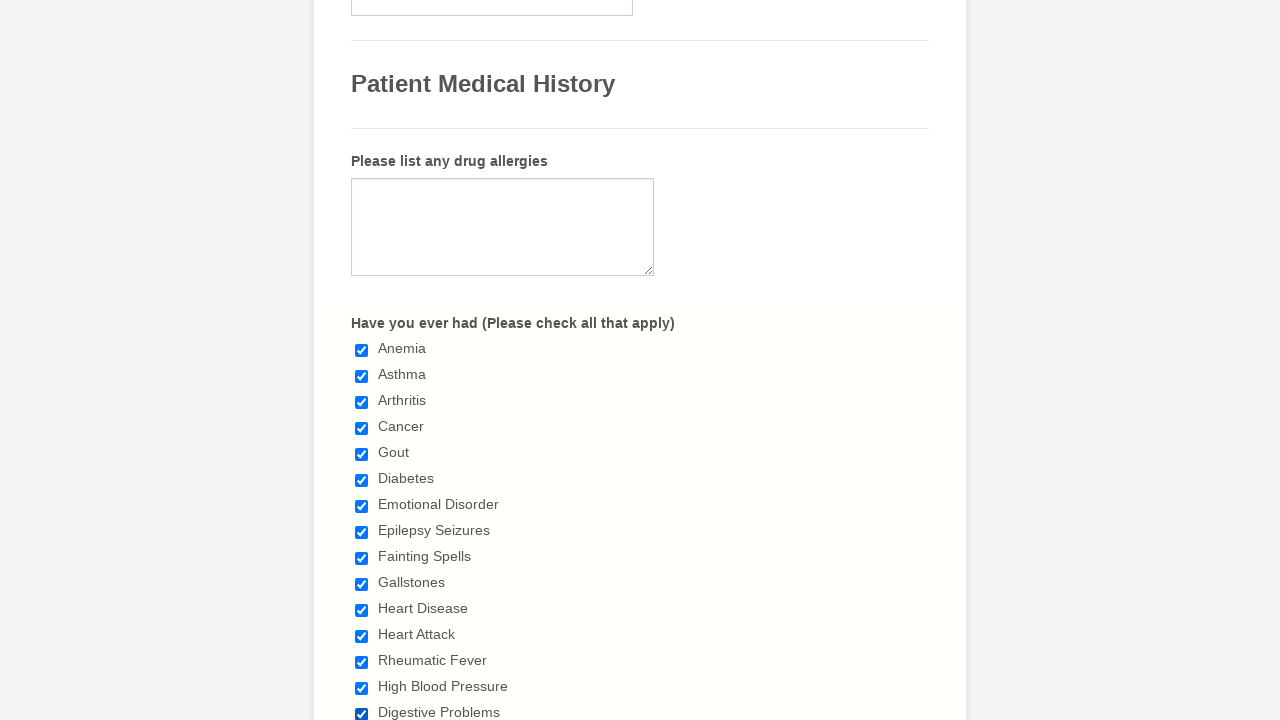

Clicked checkbox 16 of 29 to select it at (362, 360) on xpath=//label[text()=' Have you ever had (Please check all that apply) ']/follow
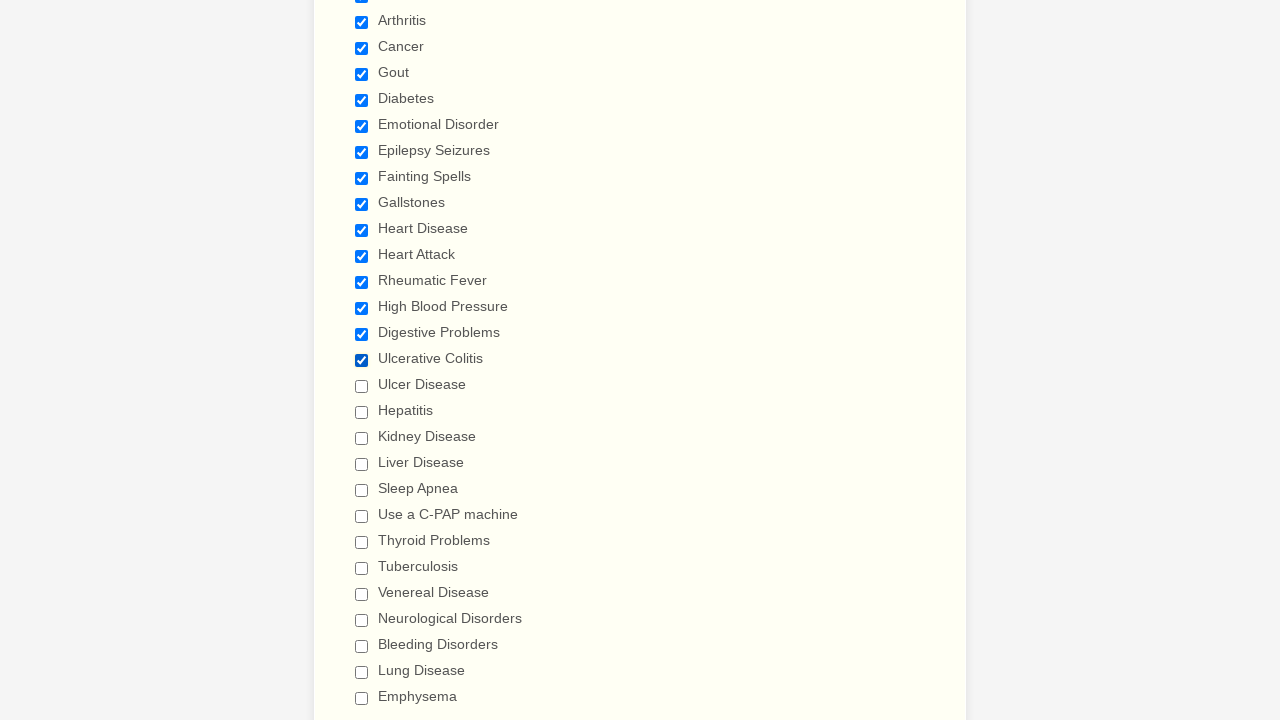

Clicked checkbox 17 of 29 to select it at (362, 386) on xpath=//label[text()=' Have you ever had (Please check all that apply) ']/follow
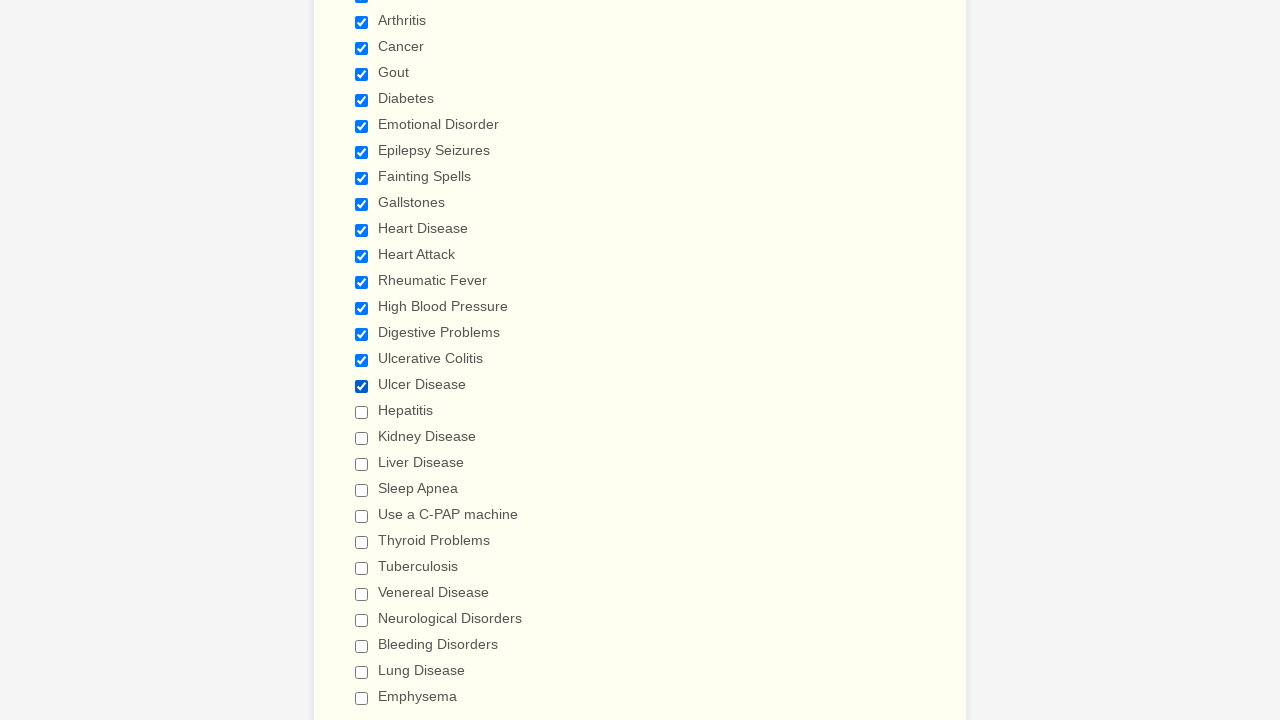

Clicked checkbox 18 of 29 to select it at (362, 412) on xpath=//label[text()=' Have you ever had (Please check all that apply) ']/follow
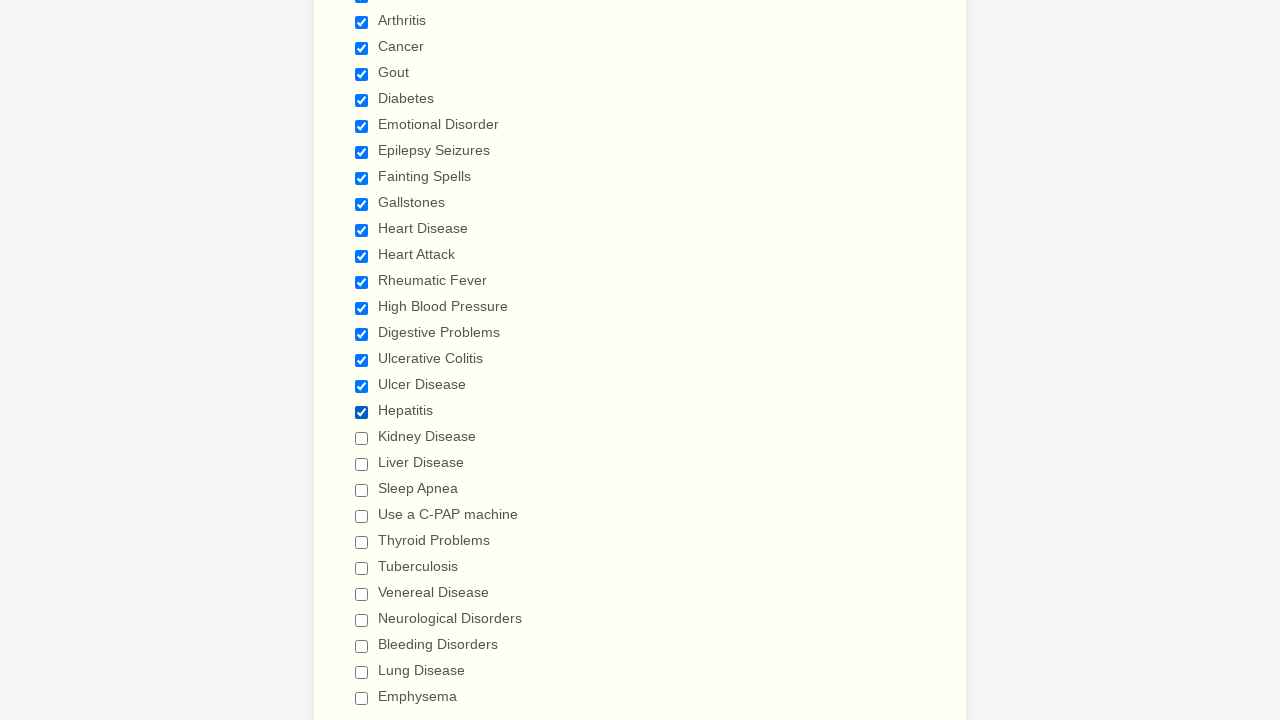

Clicked checkbox 19 of 29 to select it at (362, 438) on xpath=//label[text()=' Have you ever had (Please check all that apply) ']/follow
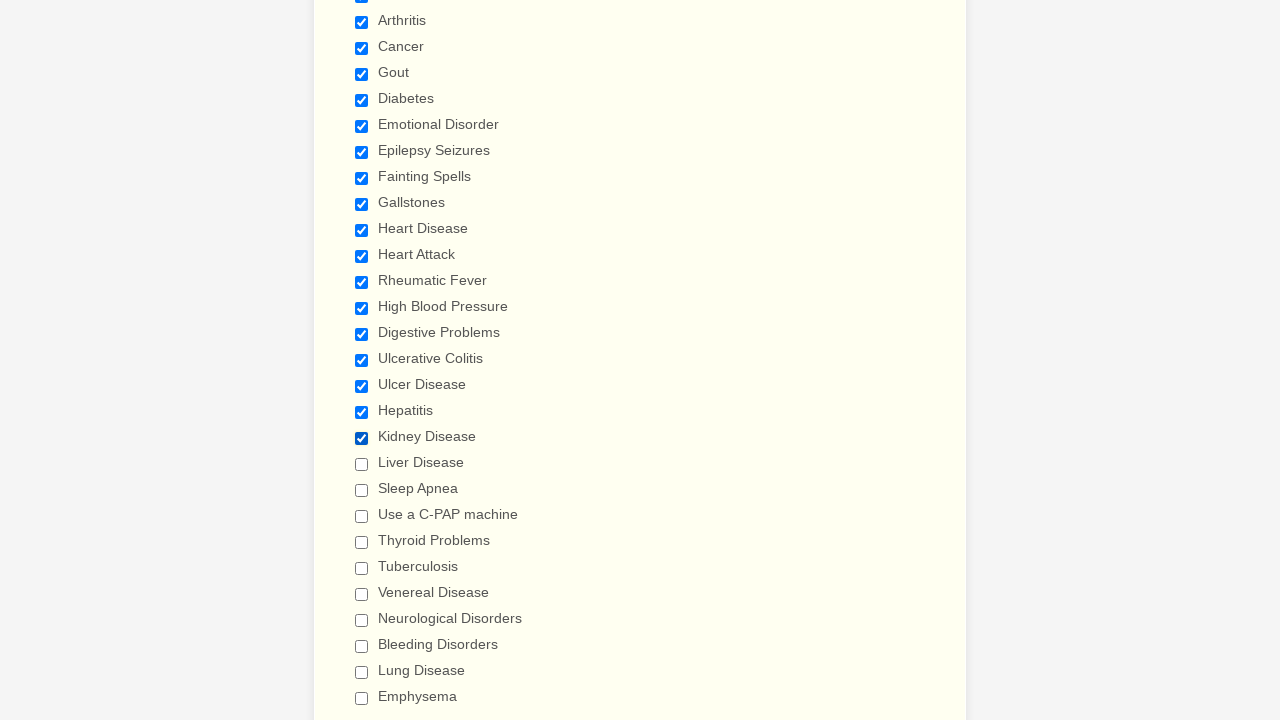

Clicked checkbox 20 of 29 to select it at (362, 464) on xpath=//label[text()=' Have you ever had (Please check all that apply) ']/follow
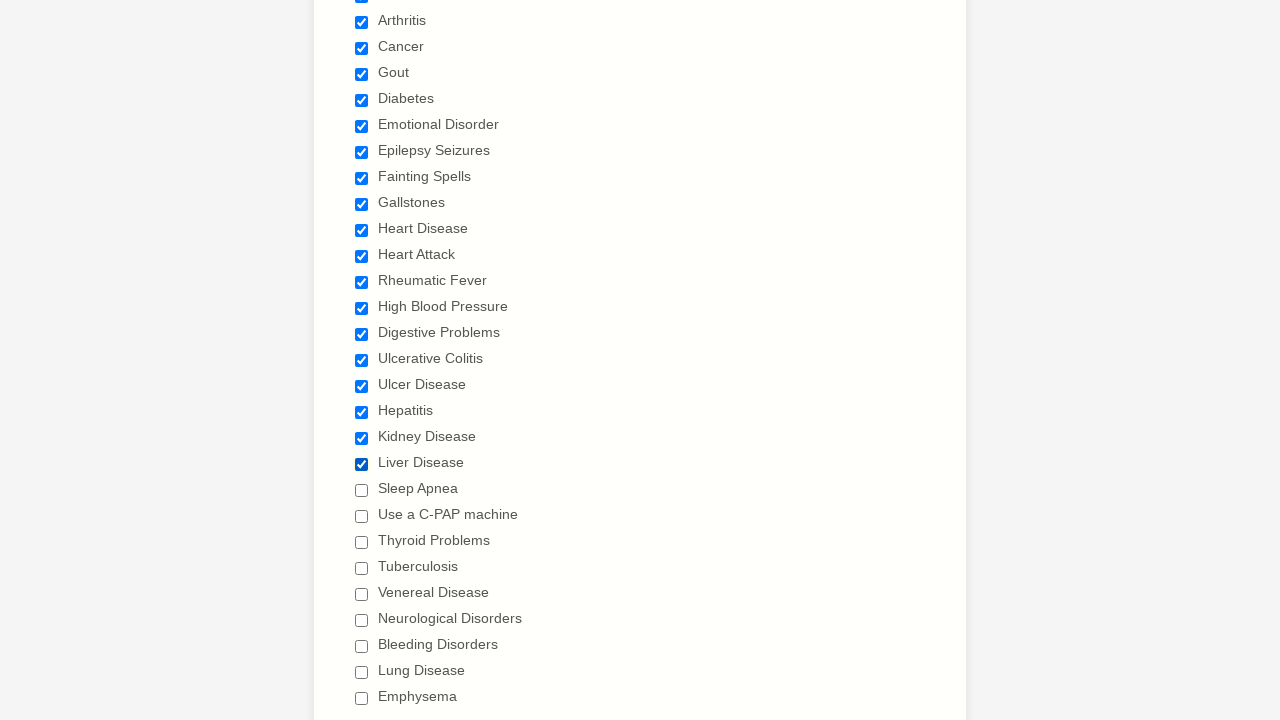

Clicked checkbox 21 of 29 to select it at (362, 490) on xpath=//label[text()=' Have you ever had (Please check all that apply) ']/follow
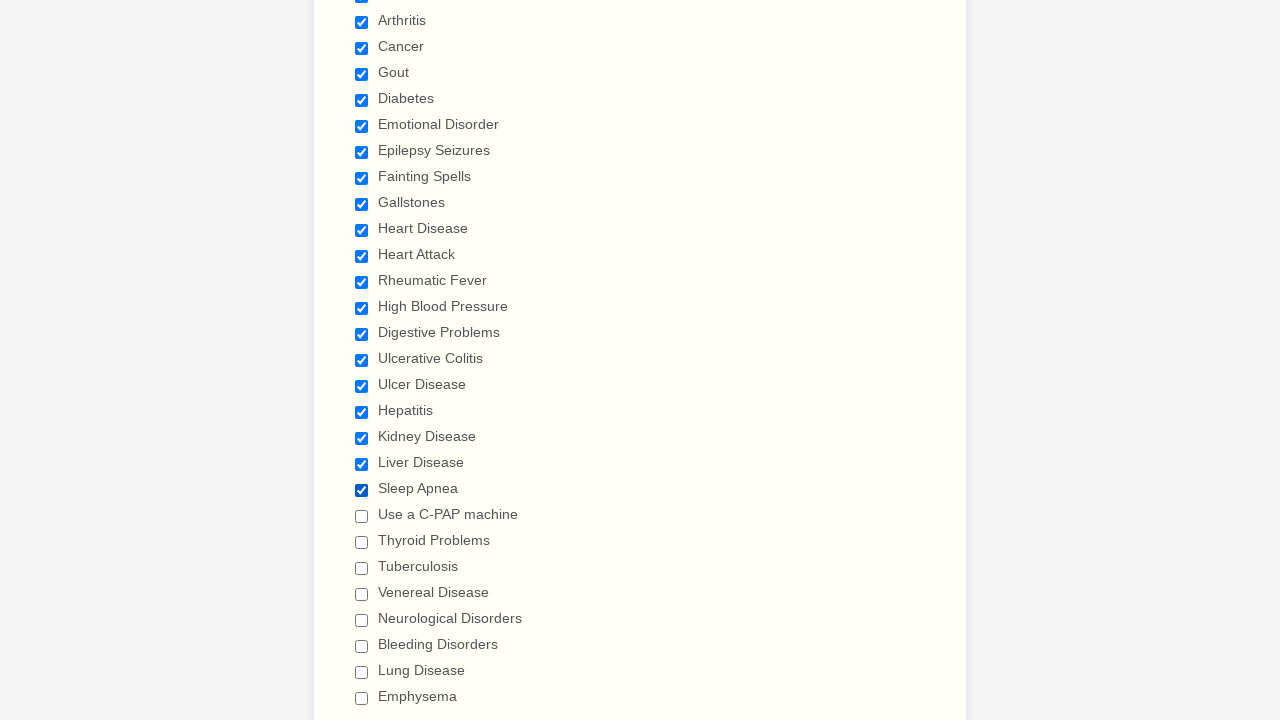

Clicked checkbox 22 of 29 to select it at (362, 516) on xpath=//label[text()=' Have you ever had (Please check all that apply) ']/follow
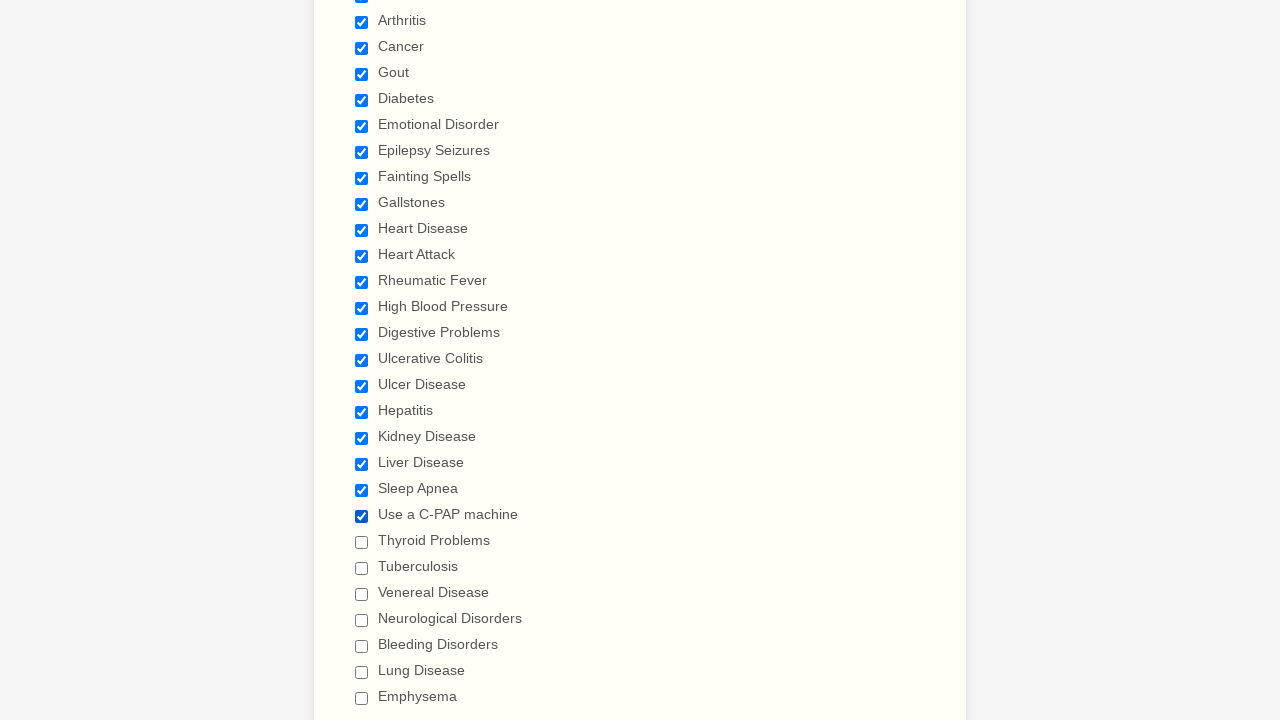

Clicked checkbox 23 of 29 to select it at (362, 542) on xpath=//label[text()=' Have you ever had (Please check all that apply) ']/follow
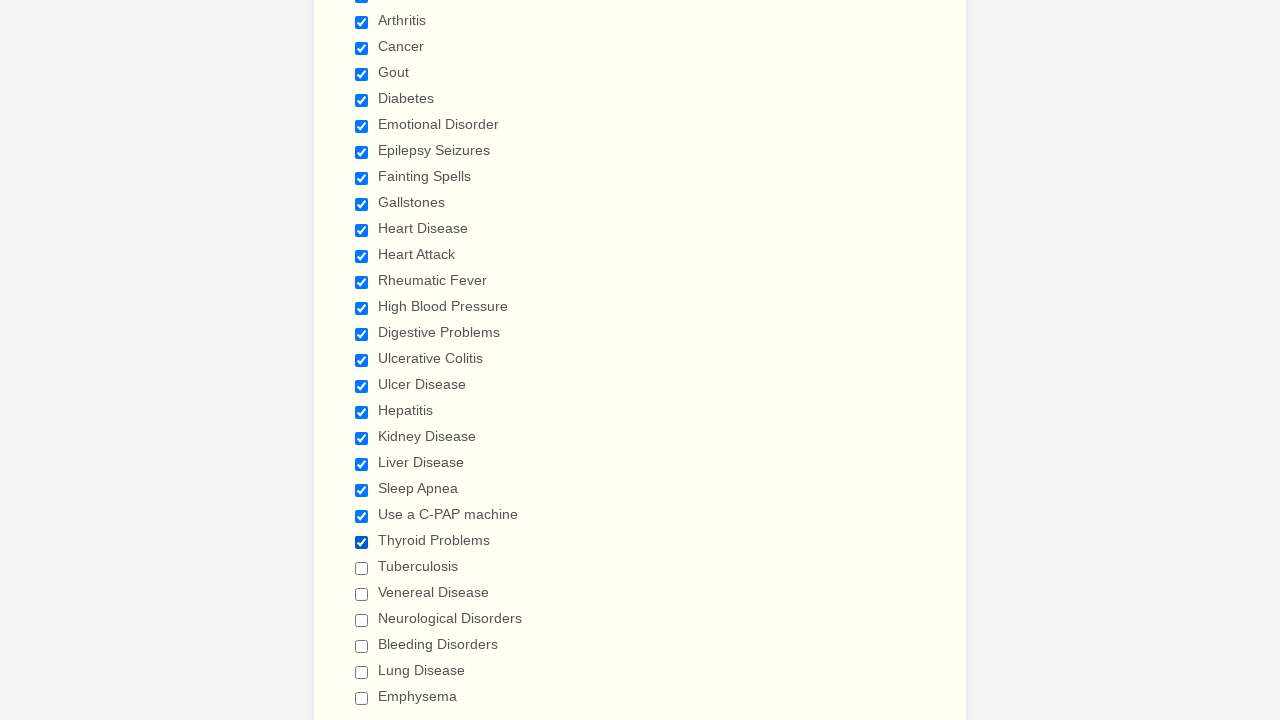

Clicked checkbox 24 of 29 to select it at (362, 568) on xpath=//label[text()=' Have you ever had (Please check all that apply) ']/follow
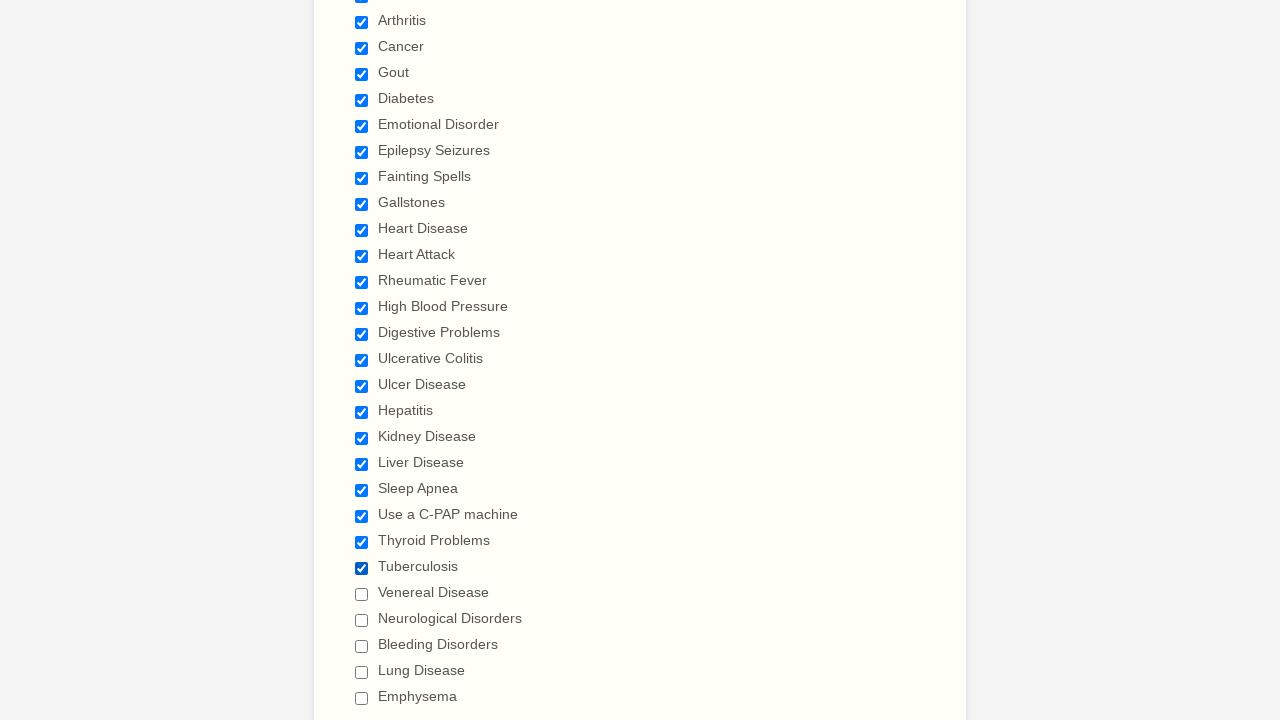

Clicked checkbox 25 of 29 to select it at (362, 594) on xpath=//label[text()=' Have you ever had (Please check all that apply) ']/follow
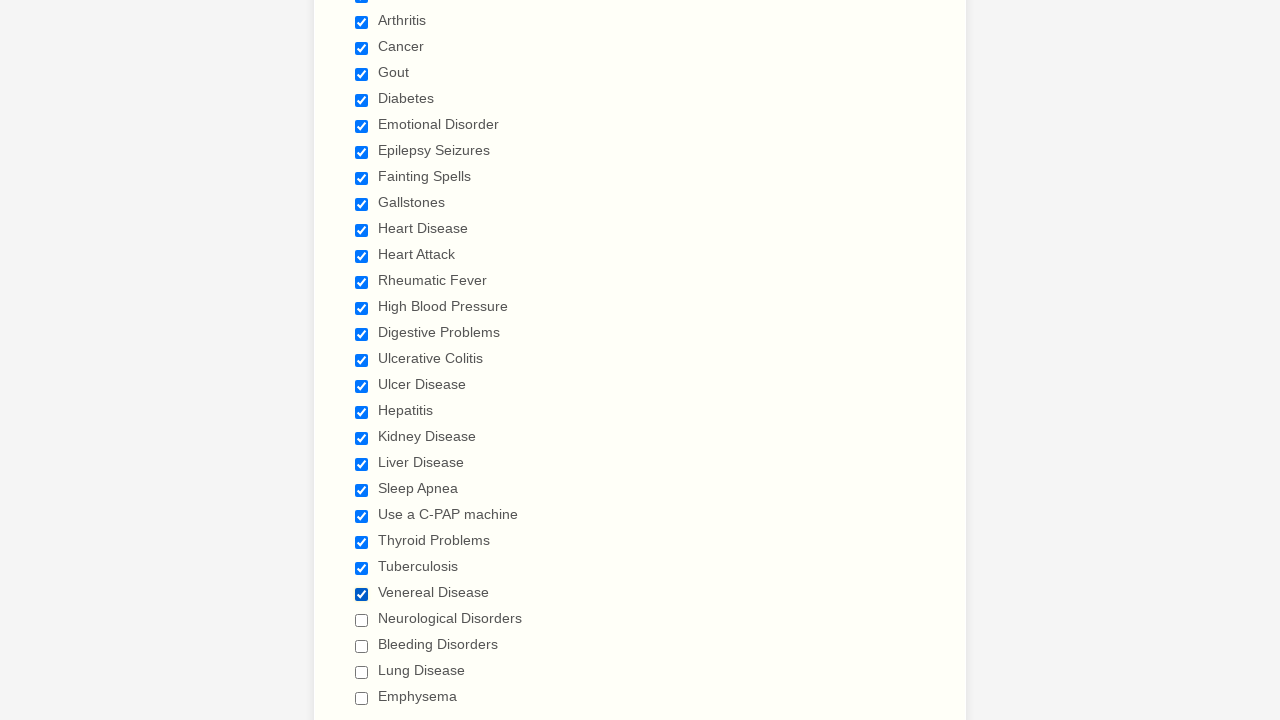

Clicked checkbox 26 of 29 to select it at (362, 620) on xpath=//label[text()=' Have you ever had (Please check all that apply) ']/follow
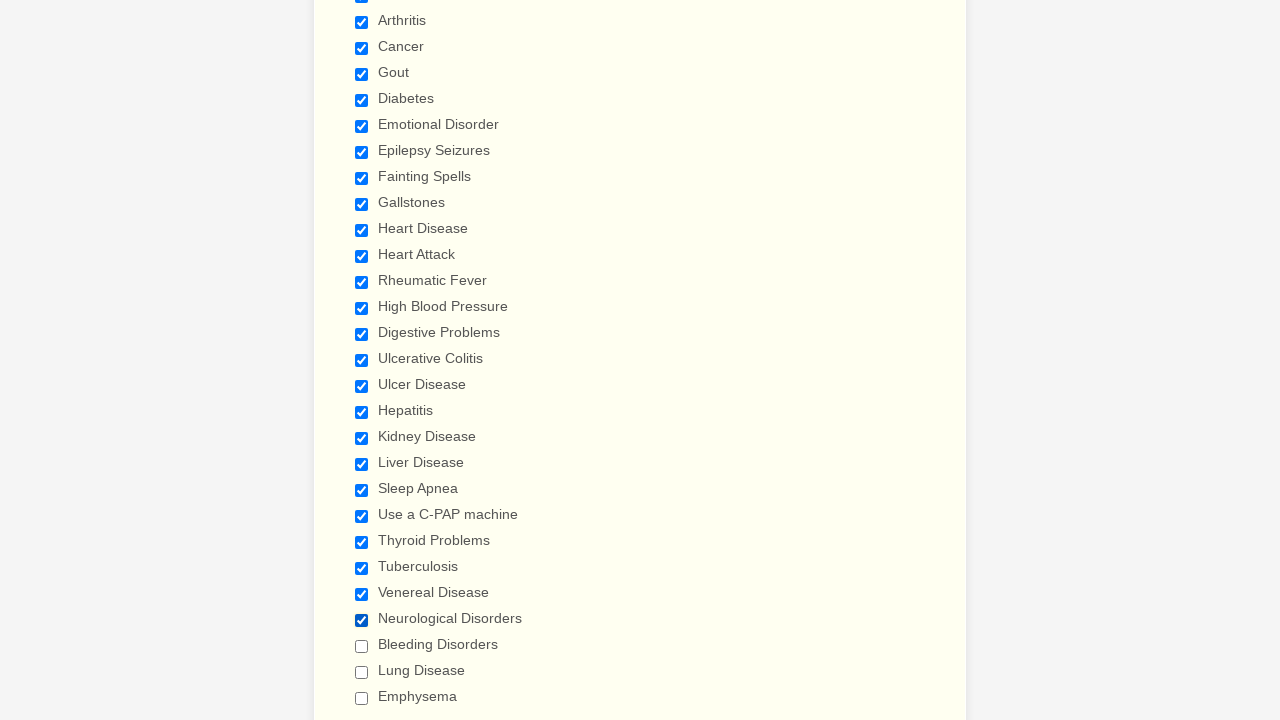

Clicked checkbox 27 of 29 to select it at (362, 646) on xpath=//label[text()=' Have you ever had (Please check all that apply) ']/follow
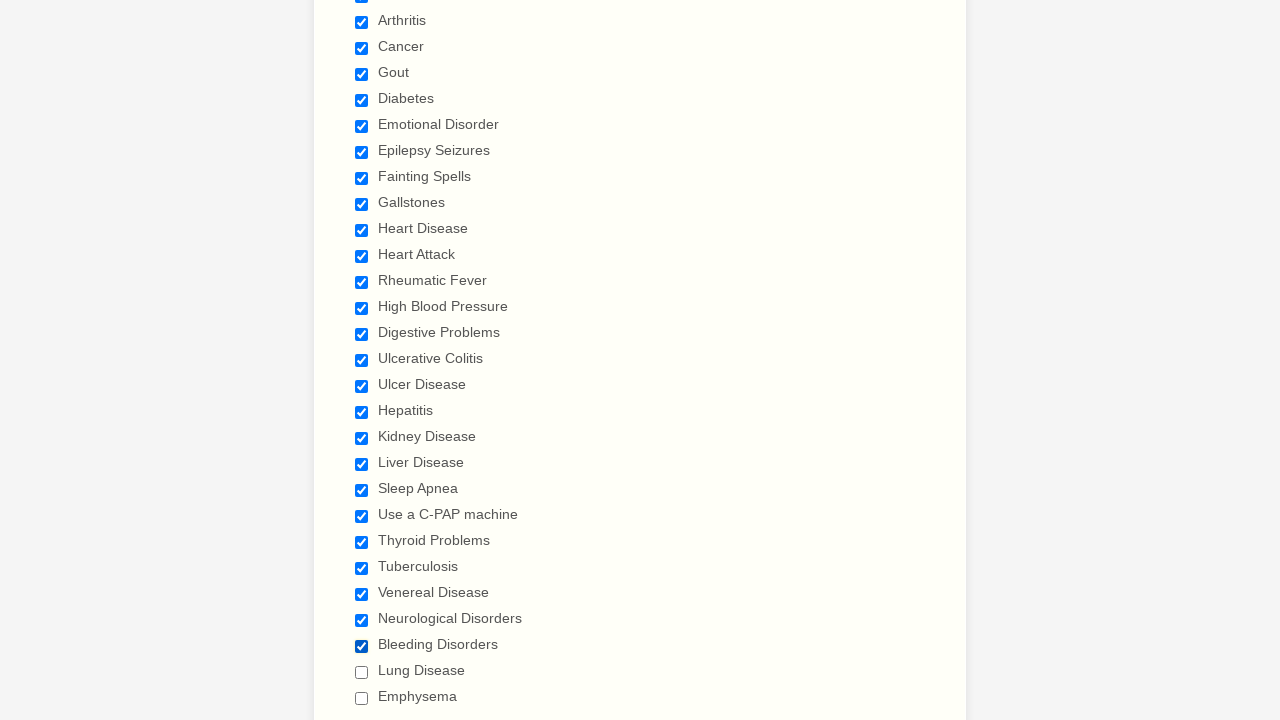

Clicked checkbox 28 of 29 to select it at (362, 672) on xpath=//label[text()=' Have you ever had (Please check all that apply) ']/follow
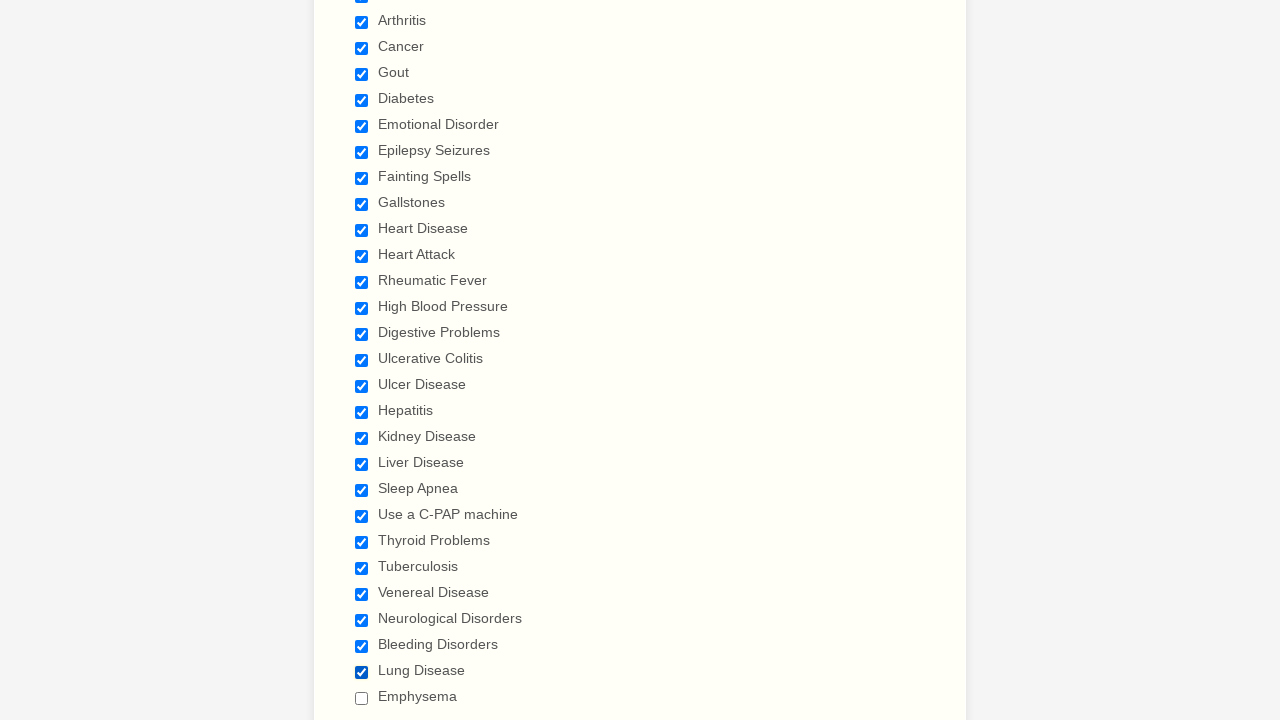

Clicked checkbox 29 of 29 to select it at (362, 698) on xpath=//label[text()=' Have you ever had (Please check all that apply) ']/follow
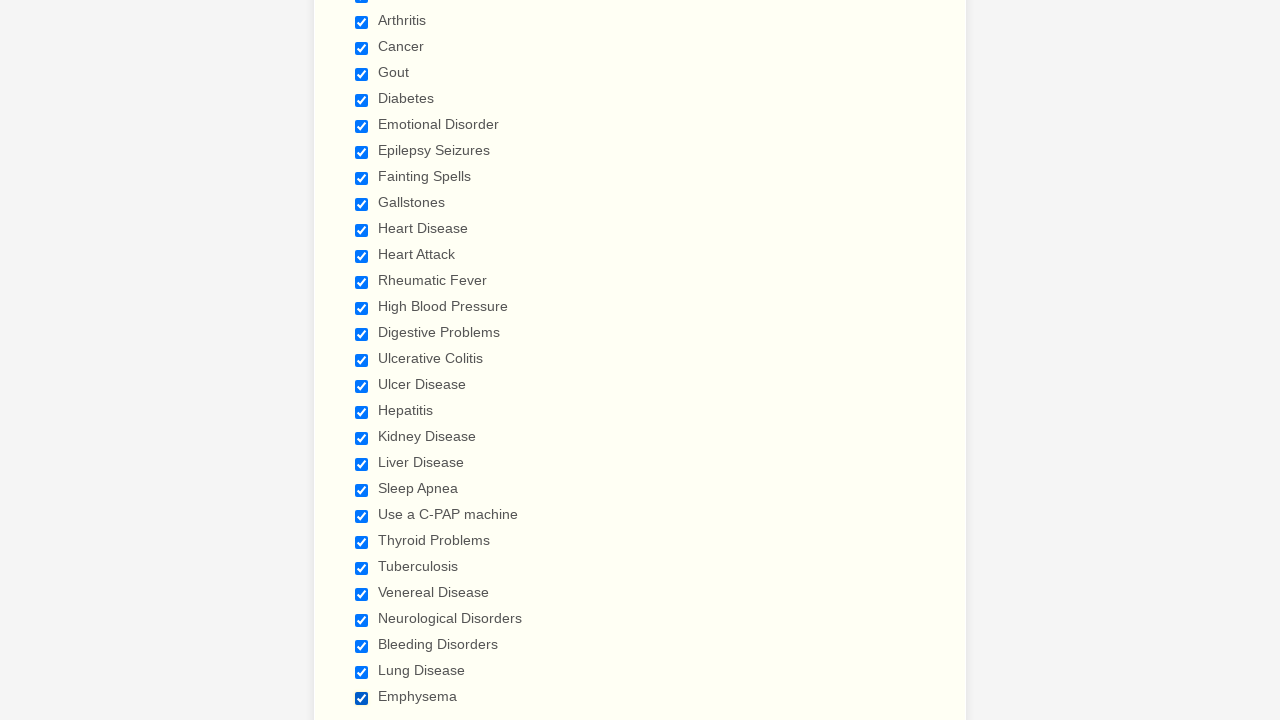

Verified all checkboxes are selected
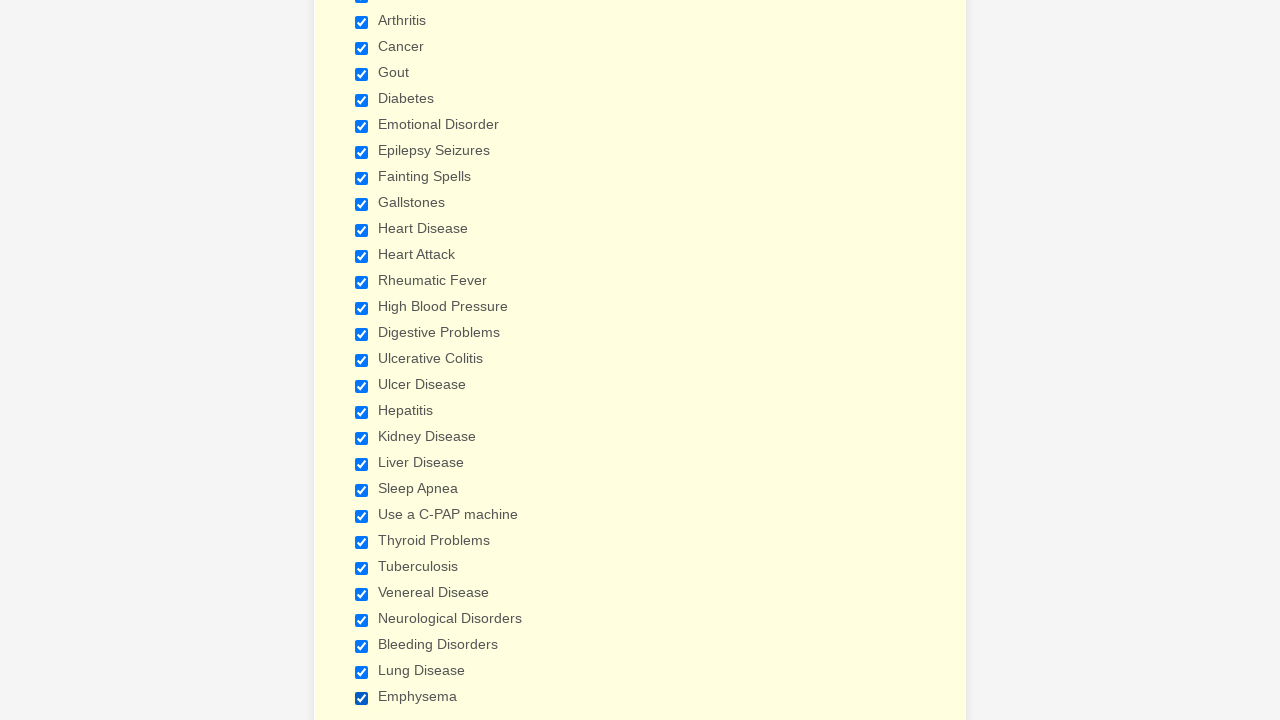

Cleared browser cookies to reset form state
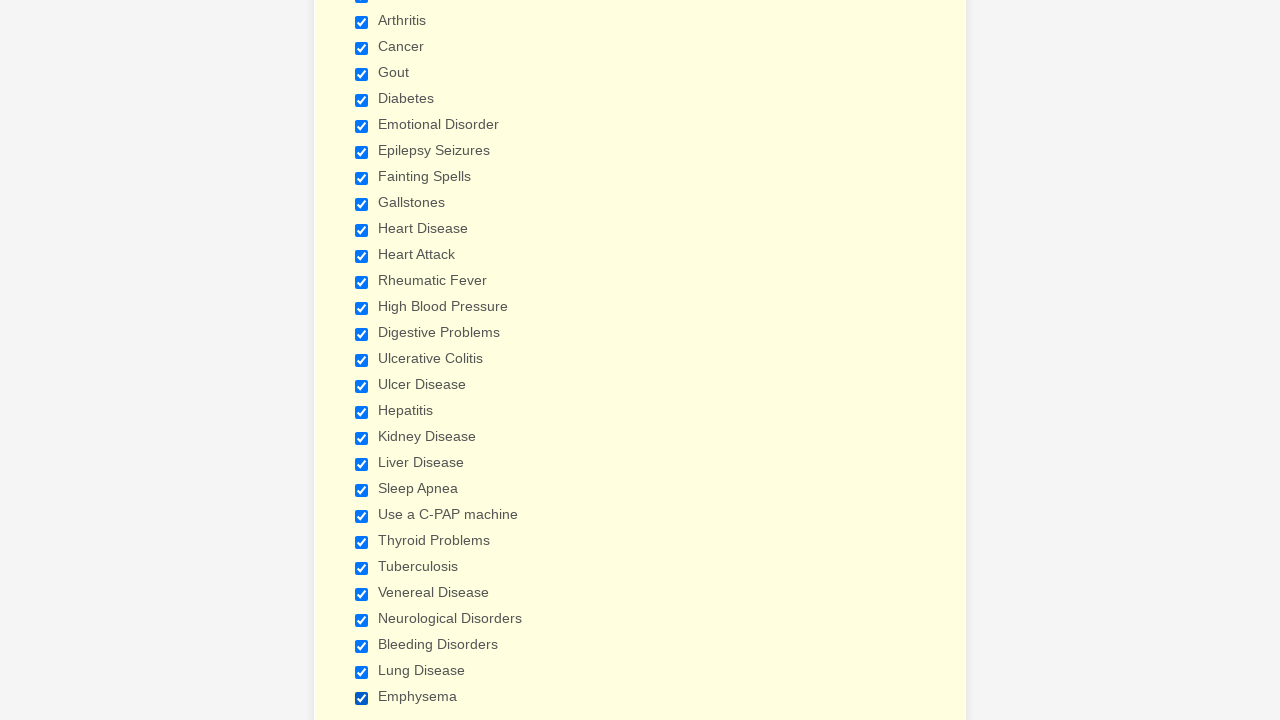

Reloaded page to reset checkboxes
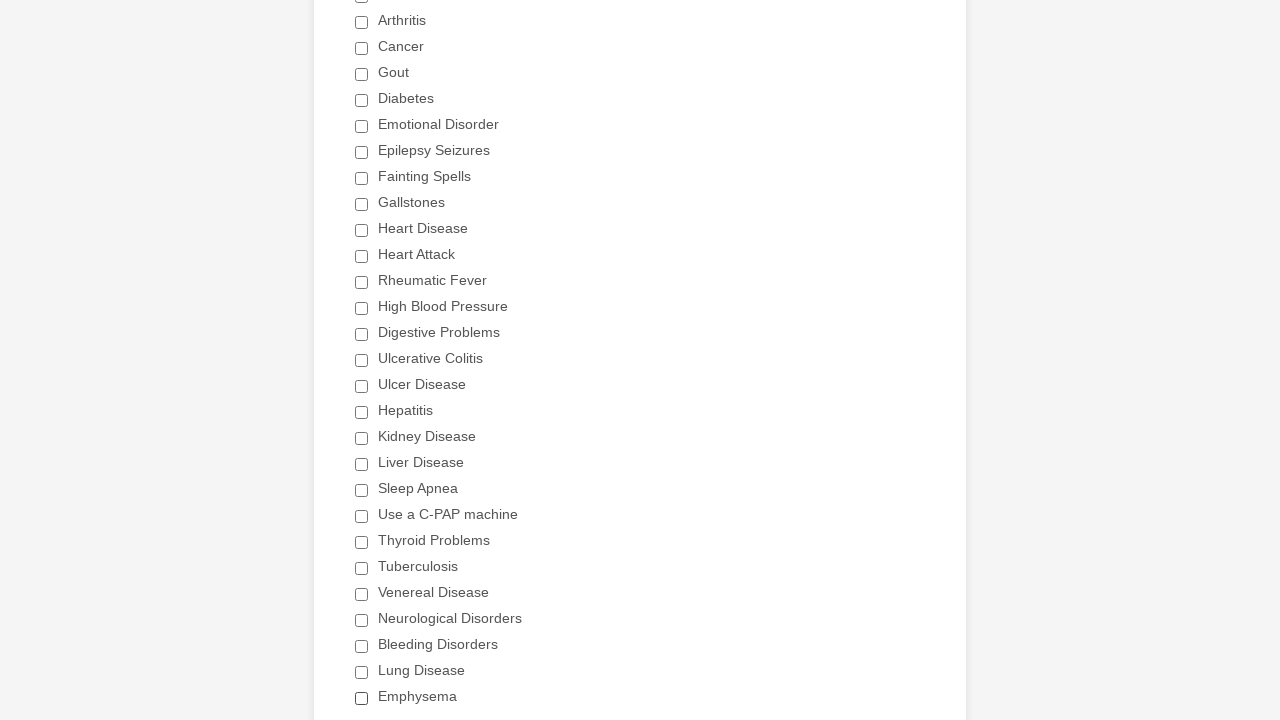

Waited for page to load after reload
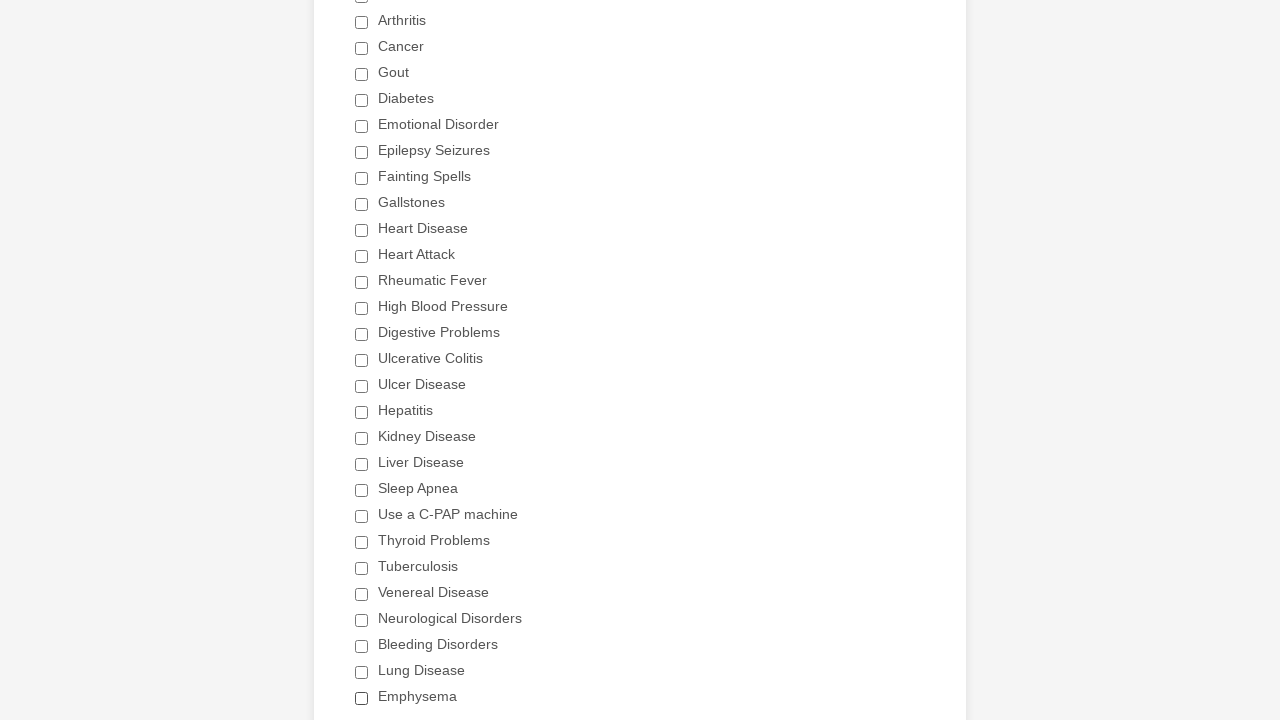

Re-located 29 checkboxes after page refresh
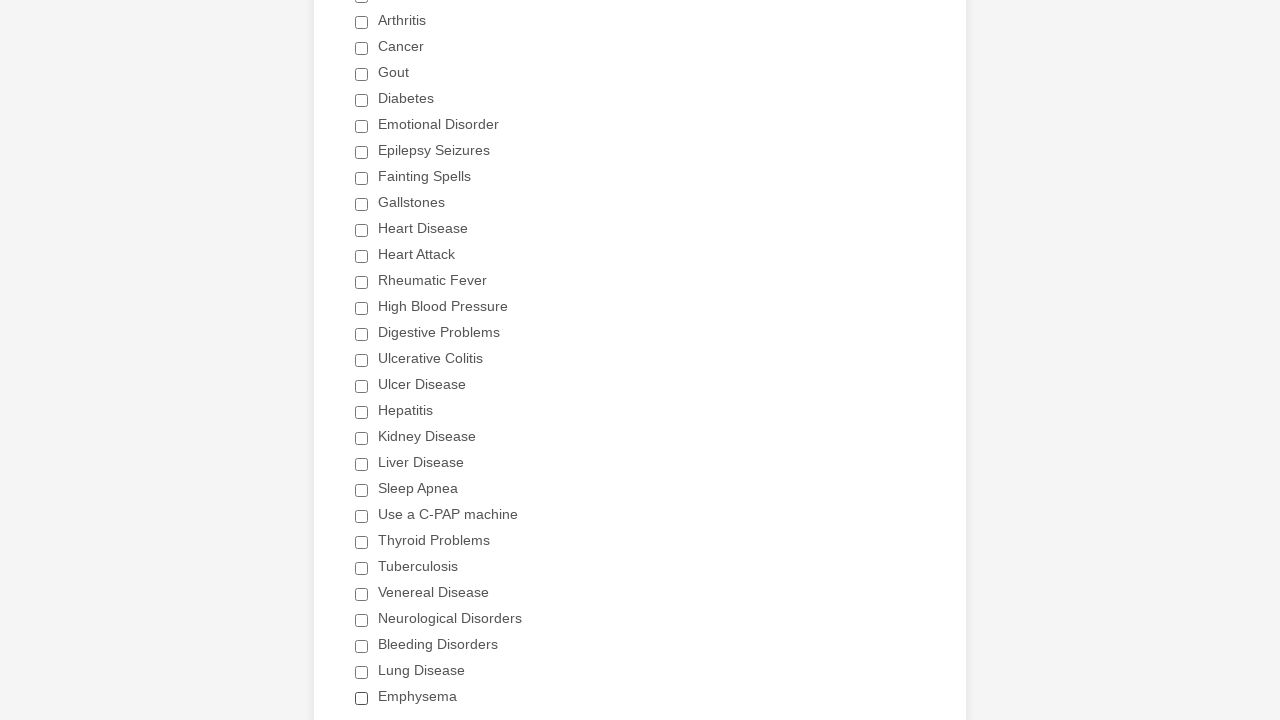

Verified all checkboxes are deselected
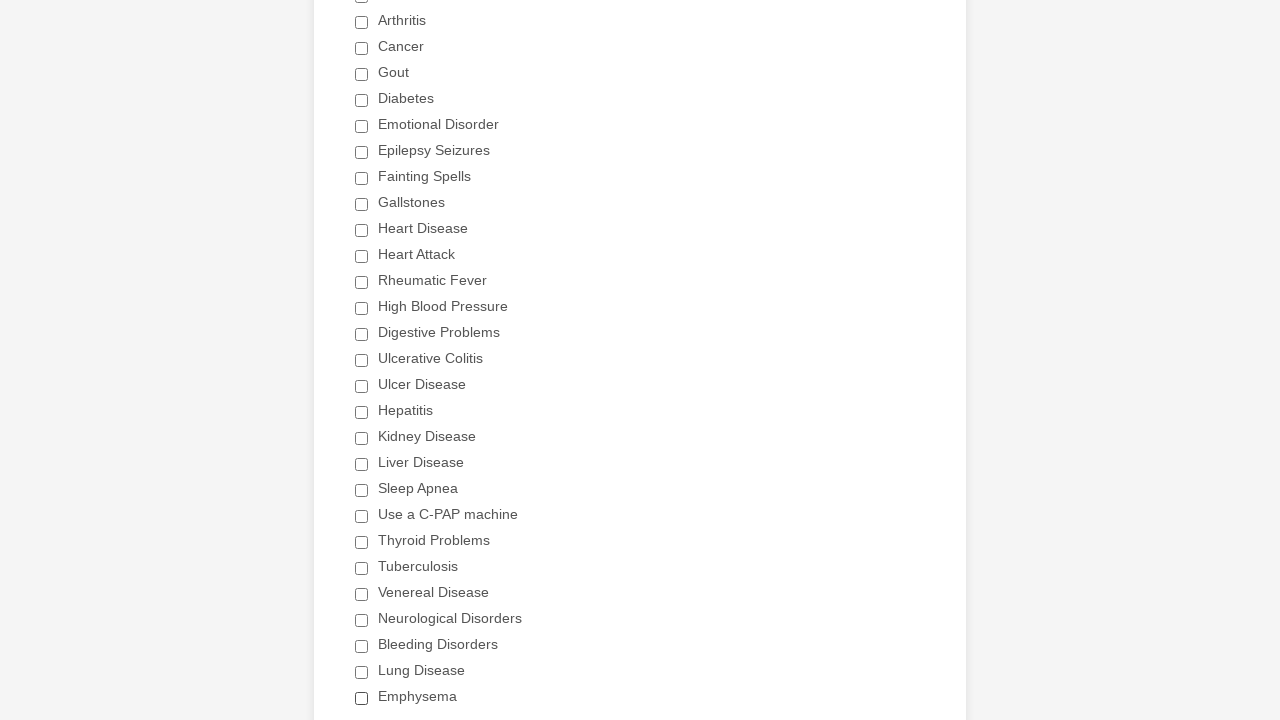

Clicked 'Heart Attack' checkbox to select it at (362, 256) on xpath=//label[text()=' Have you ever had (Please check all that apply) ']/follow
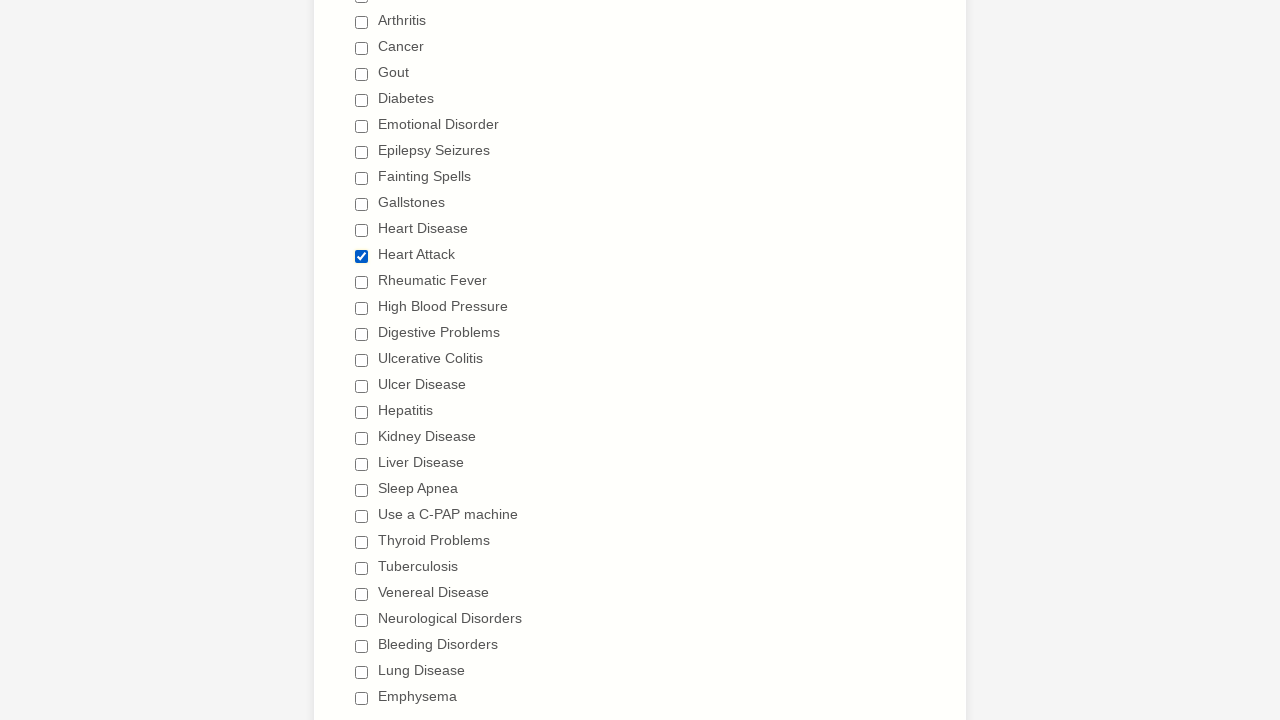

Verified only 'Heart Attack' checkbox is selected and all others are deselected
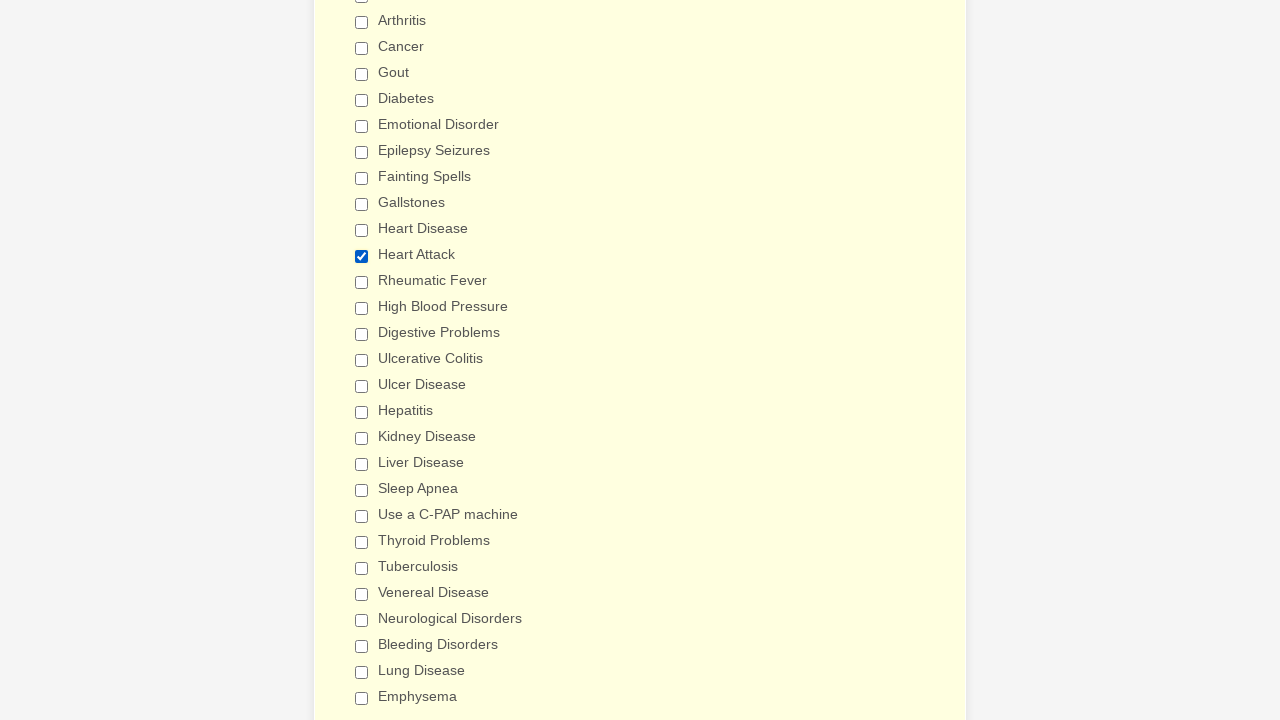

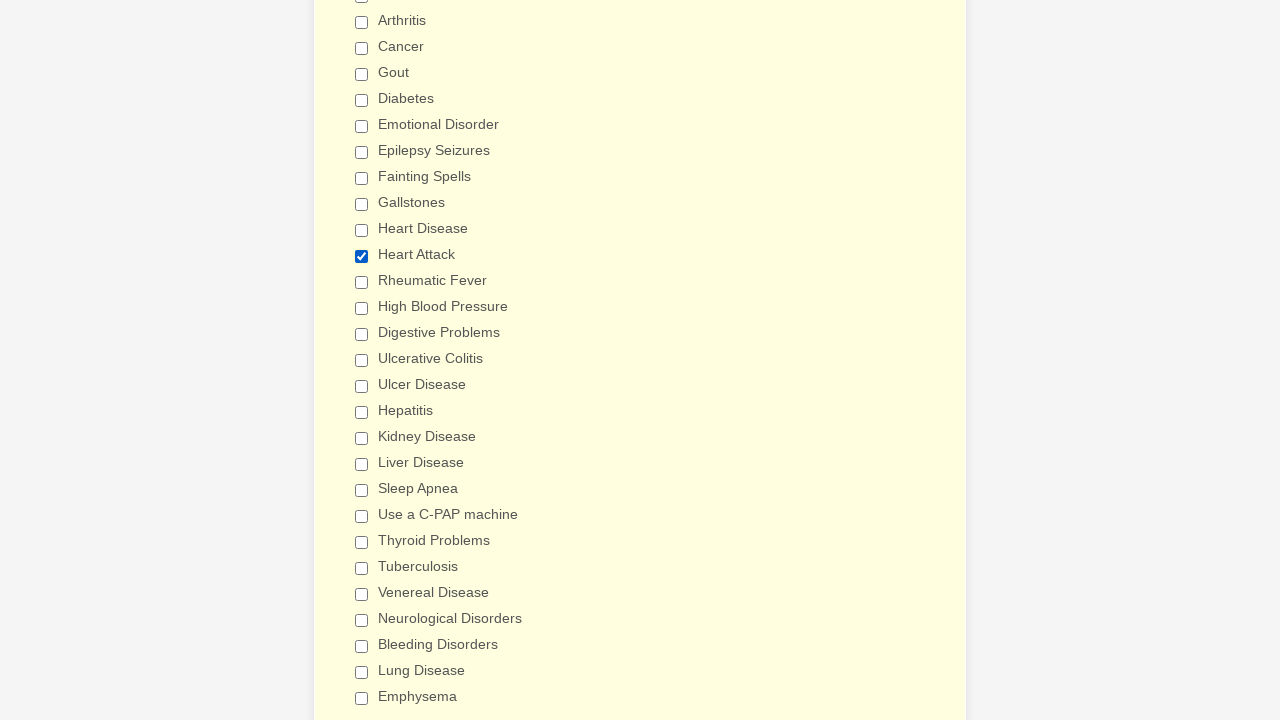